Automates filling out the Panda Express guest experience survey by entering a survey code from a receipt, then iterating through survey pages selecting options and entering an email address.

Starting URL: https://www.pandaguestexperience.com/

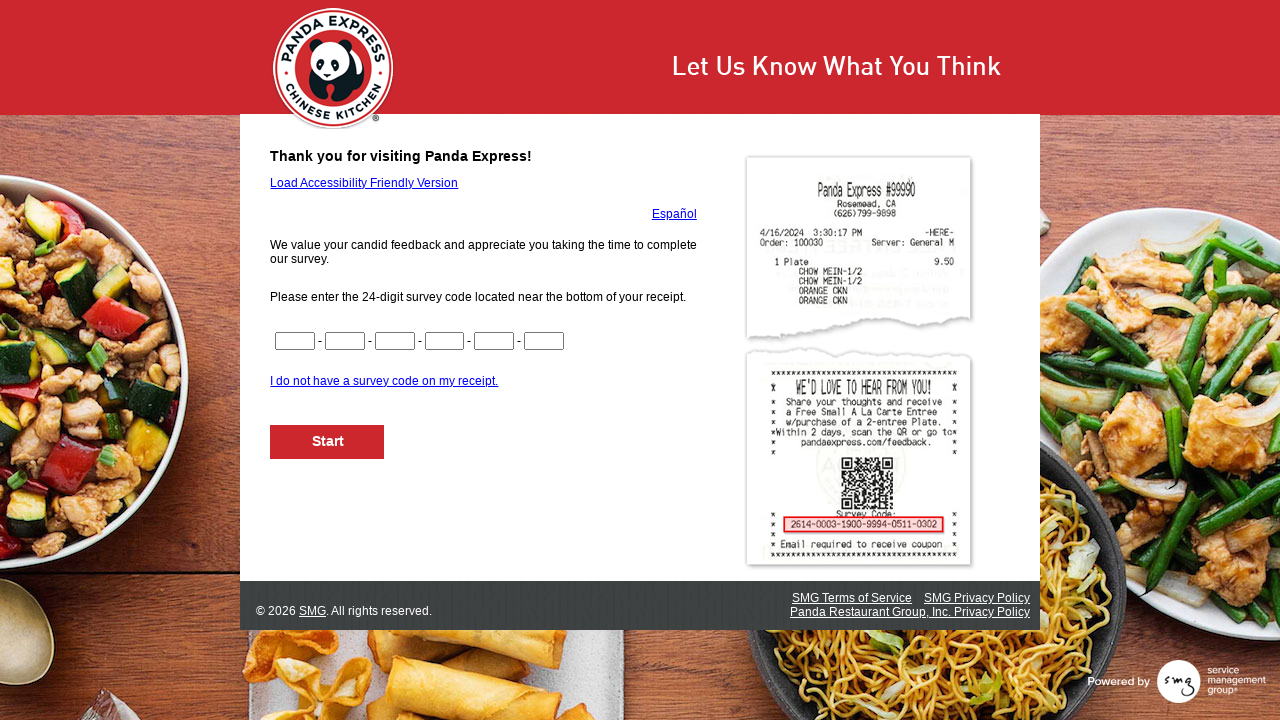

Filled first part of survey code: 1234 on input[name='CN1']
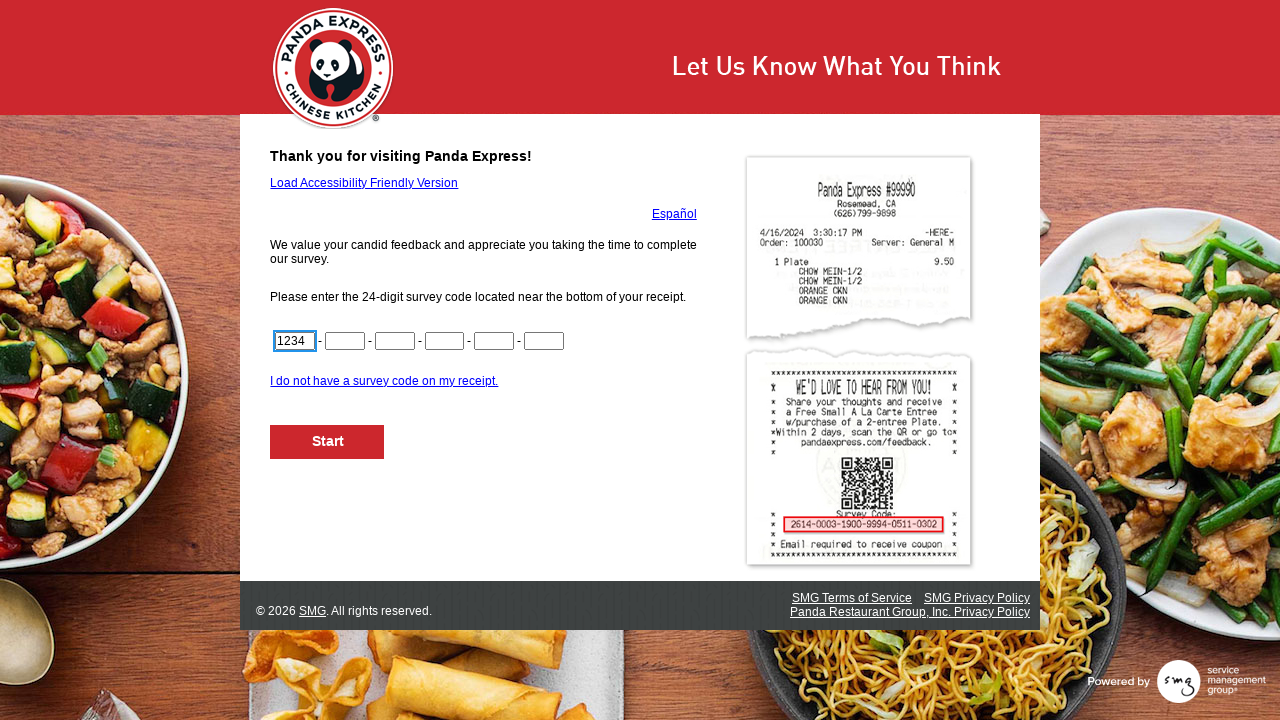

Filled second part of survey code: 5678 on input[name='CN2']
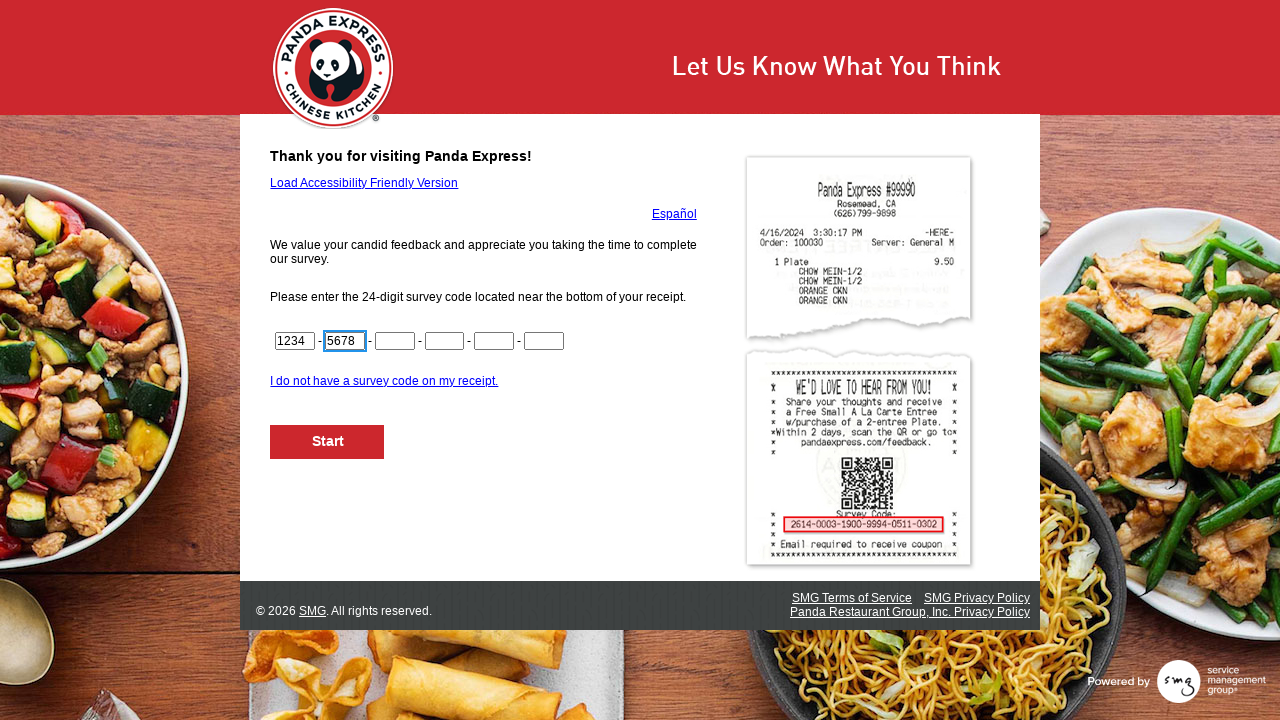

Filled third part of survey code: 9012 on input[name='CN3']
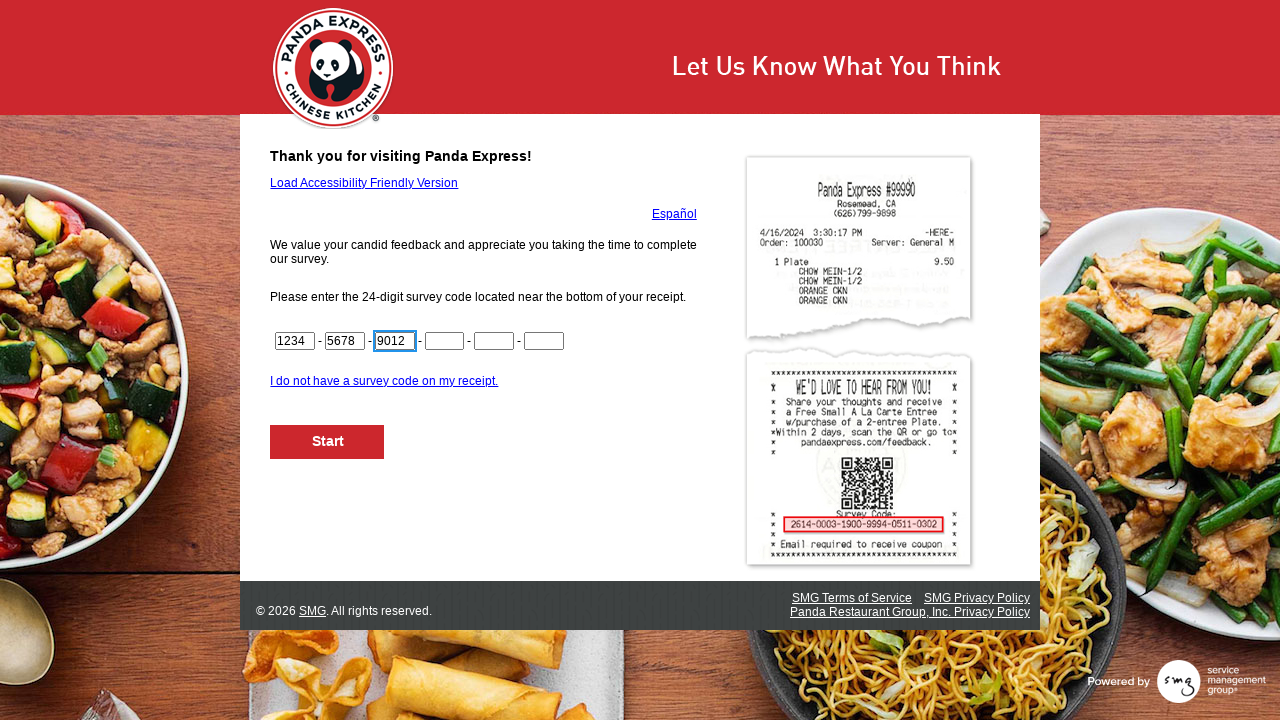

Filled fourth part of survey code: 3456 on input[name='CN4']
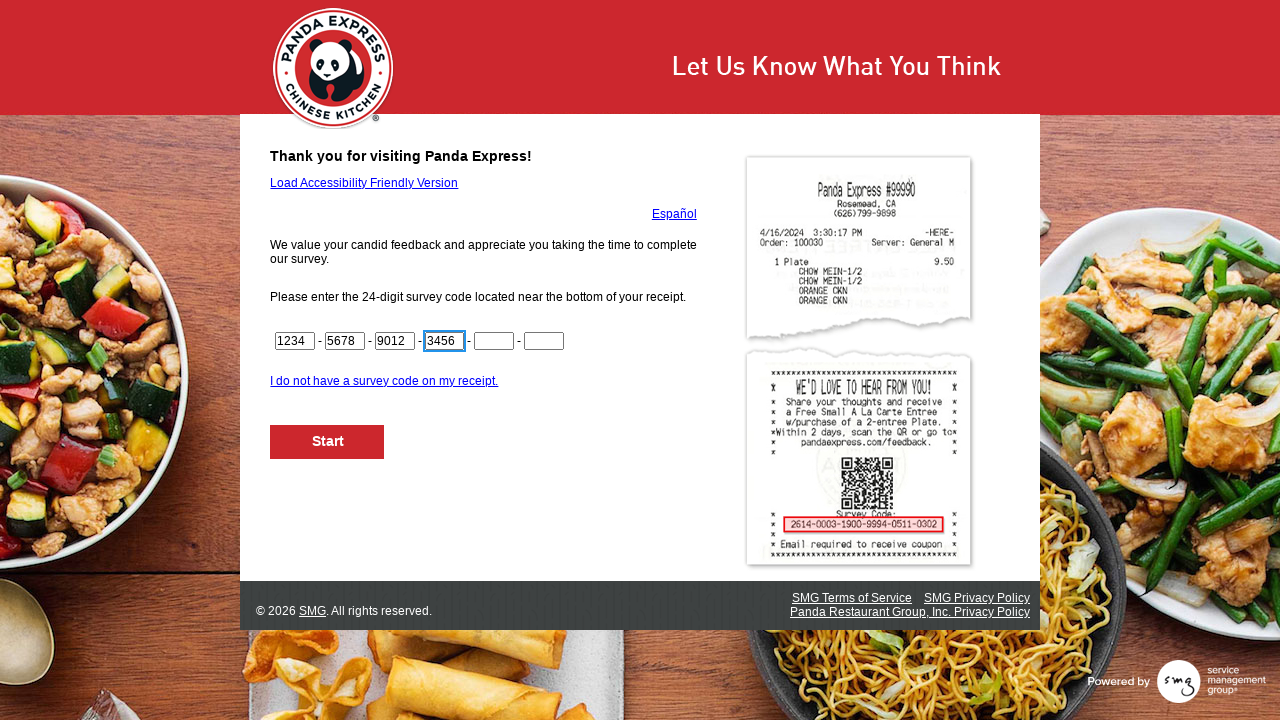

Filled fifth part of survey code: 78 on input[name='CN5']
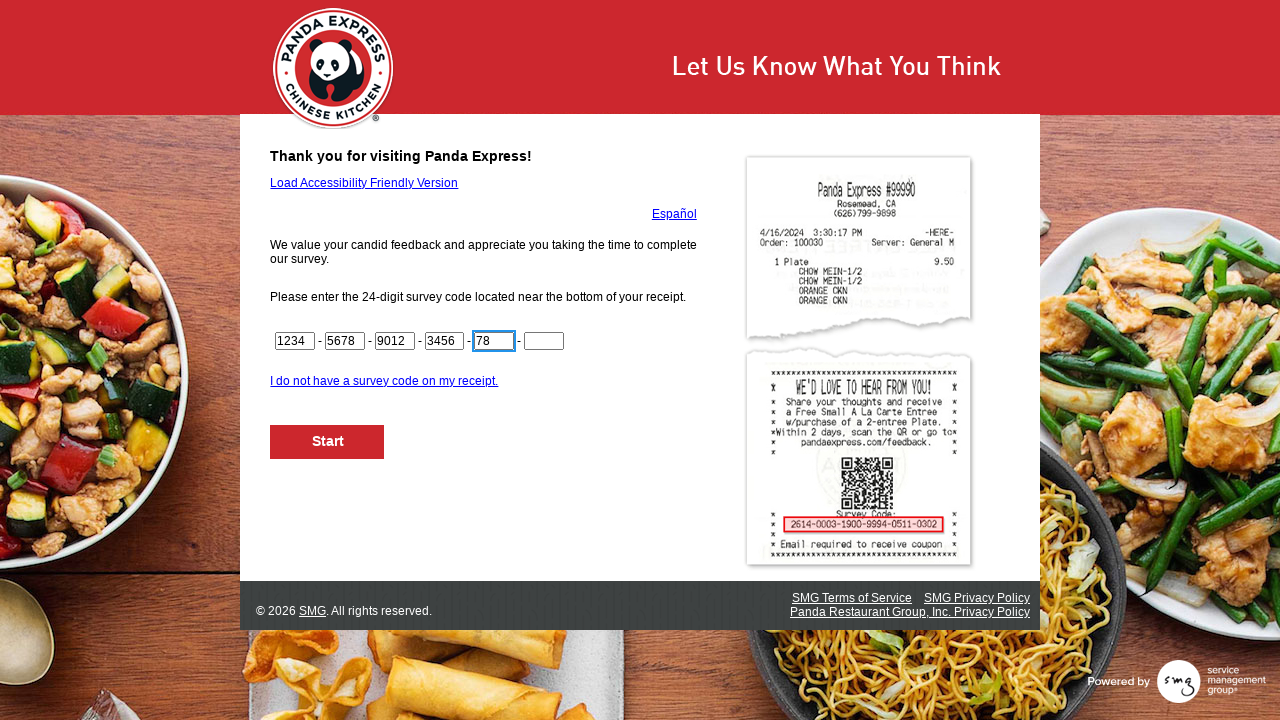

Filled last digits of survey code: 90 on input[name='CN6']
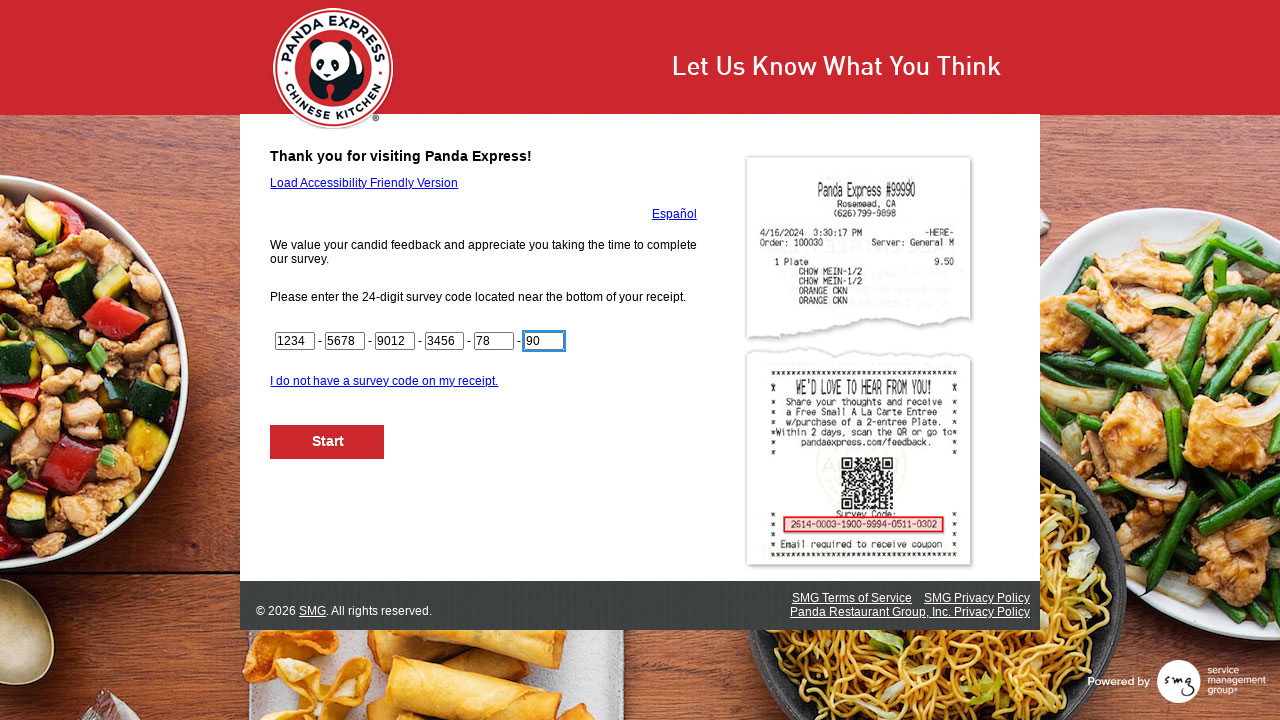

Clicked Next button to submit survey code at (328, 442) on #NextButton
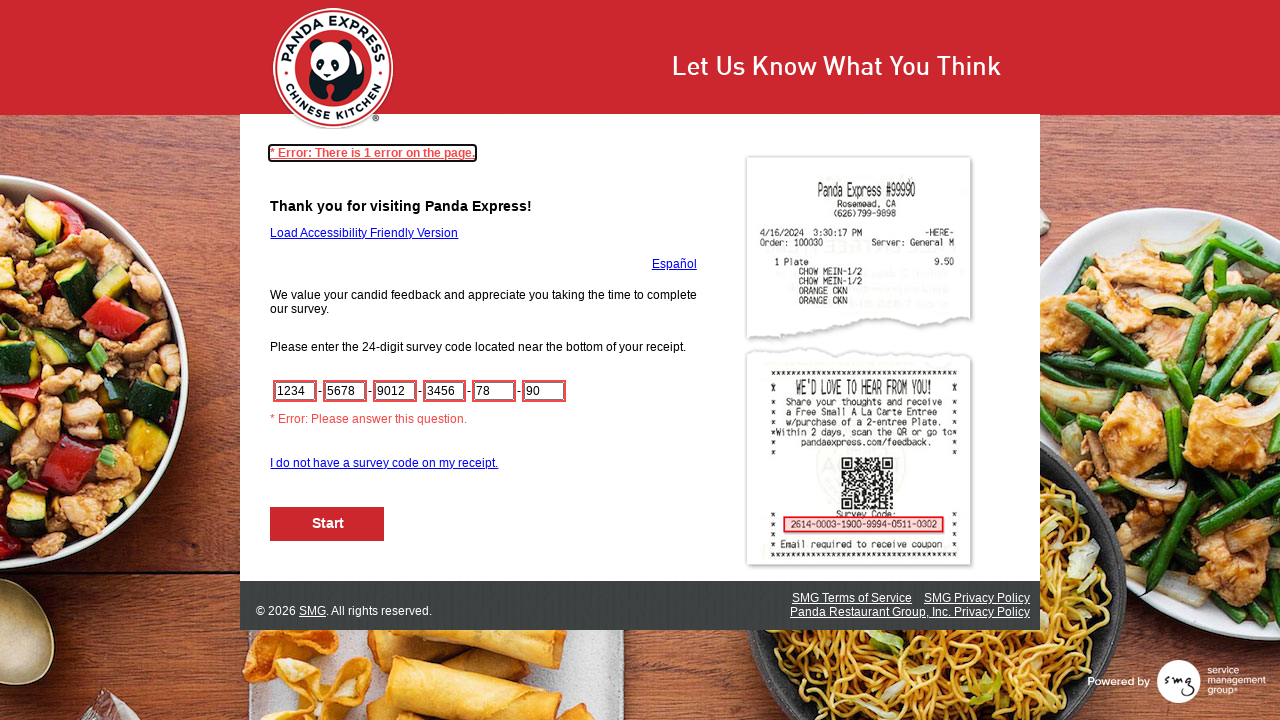

Survey page loaded after submitting code
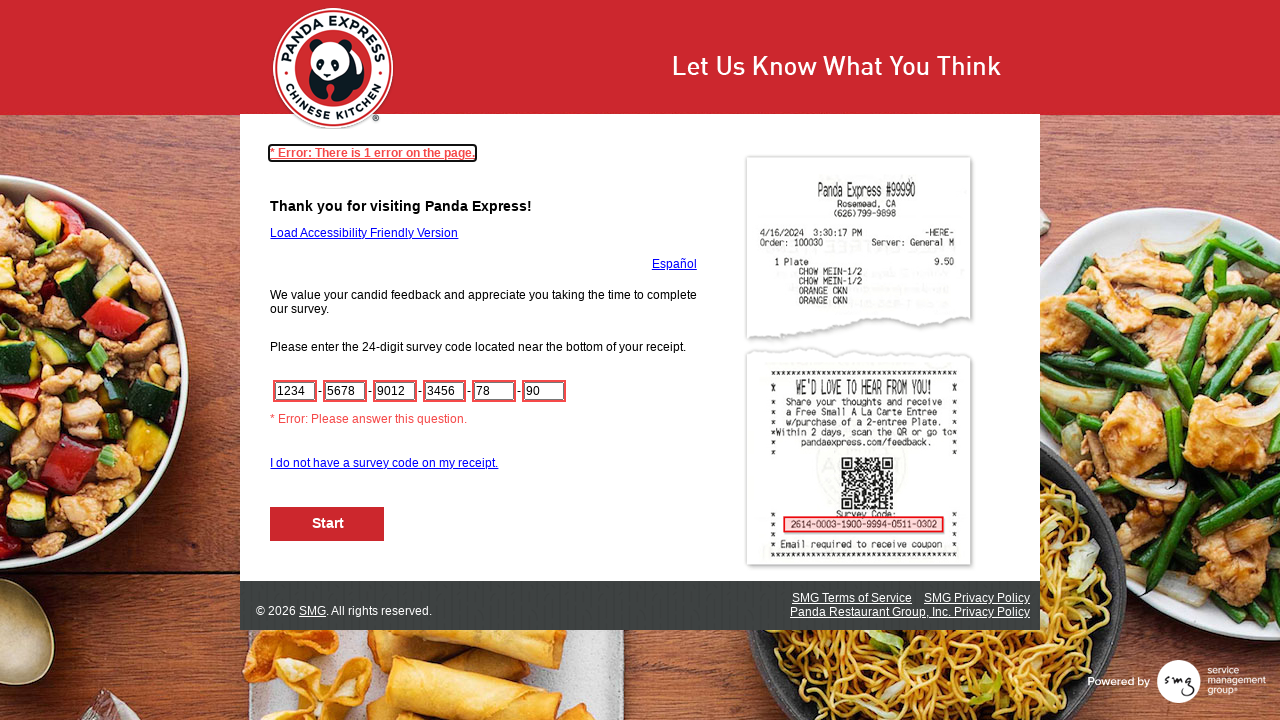

Clicked Next button to proceed to next survey page at (328, 524) on #NextButton
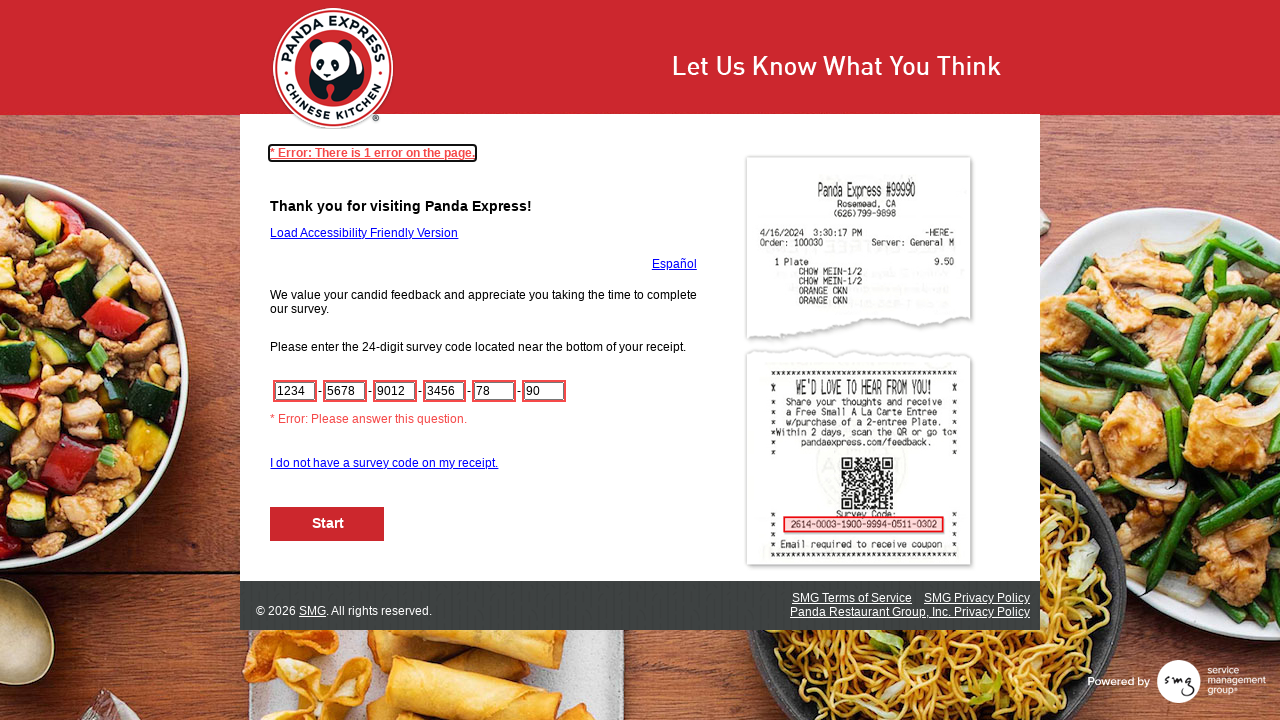

Survey page loaded after clicking Next
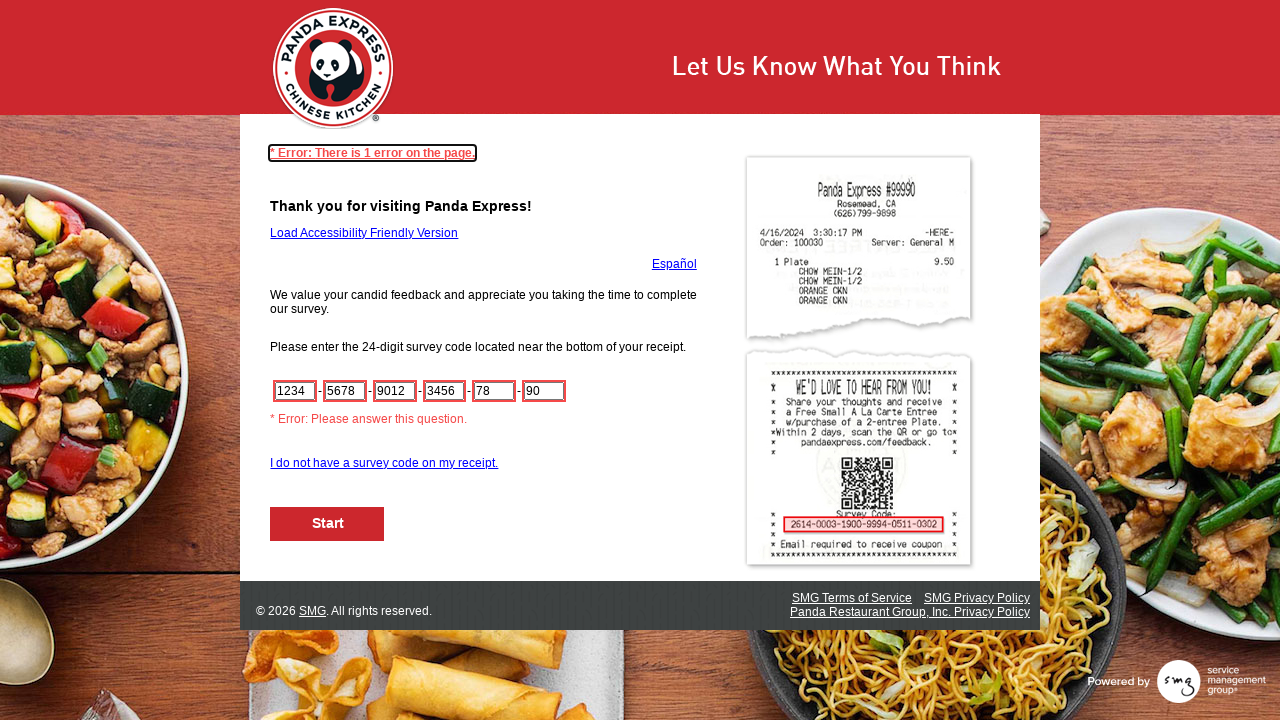

Clicked Next button to proceed to next survey page at (328, 524) on #NextButton
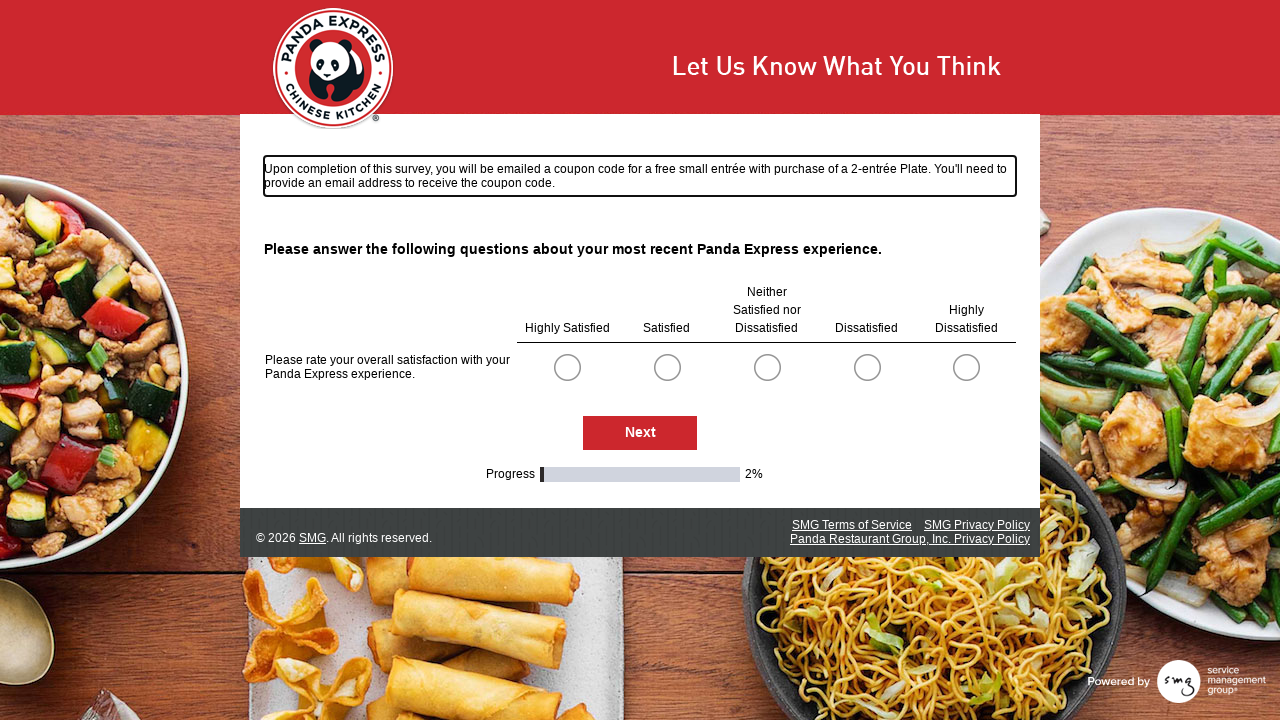

Survey page loaded after clicking Next
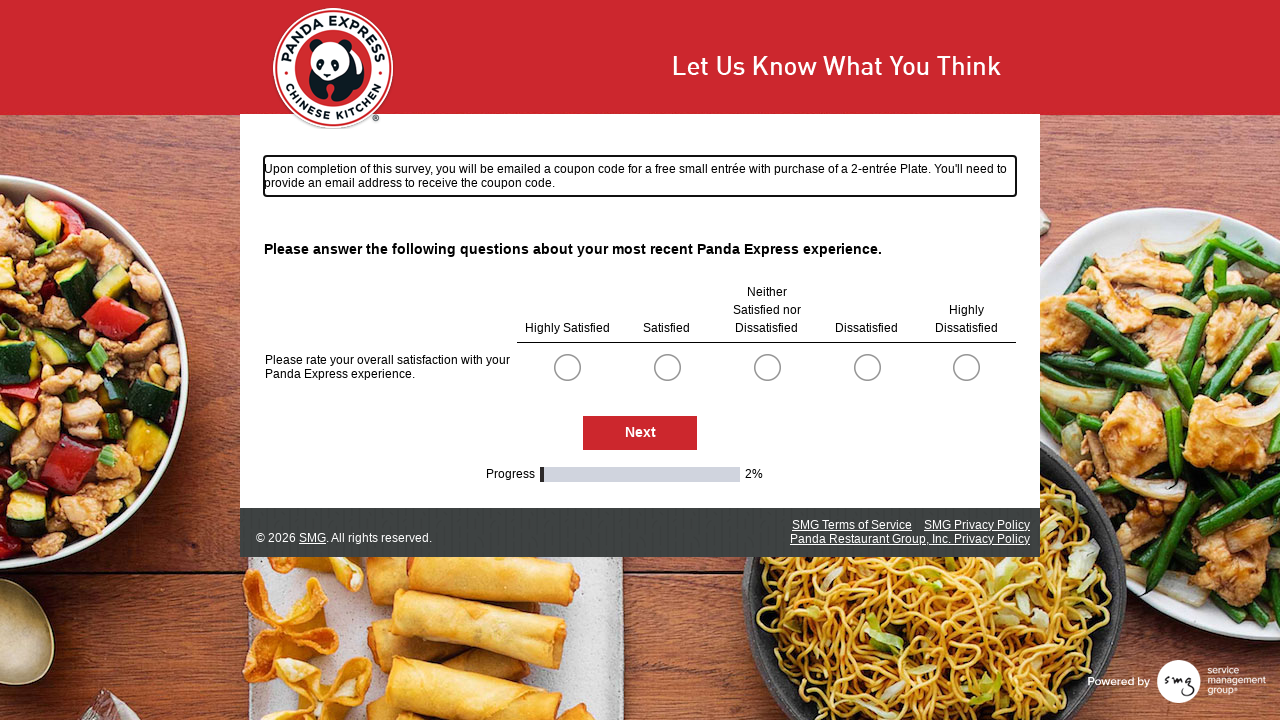

Selected radio button option at index 0 at (567, 367) on .radioSimpleInput >> nth=0
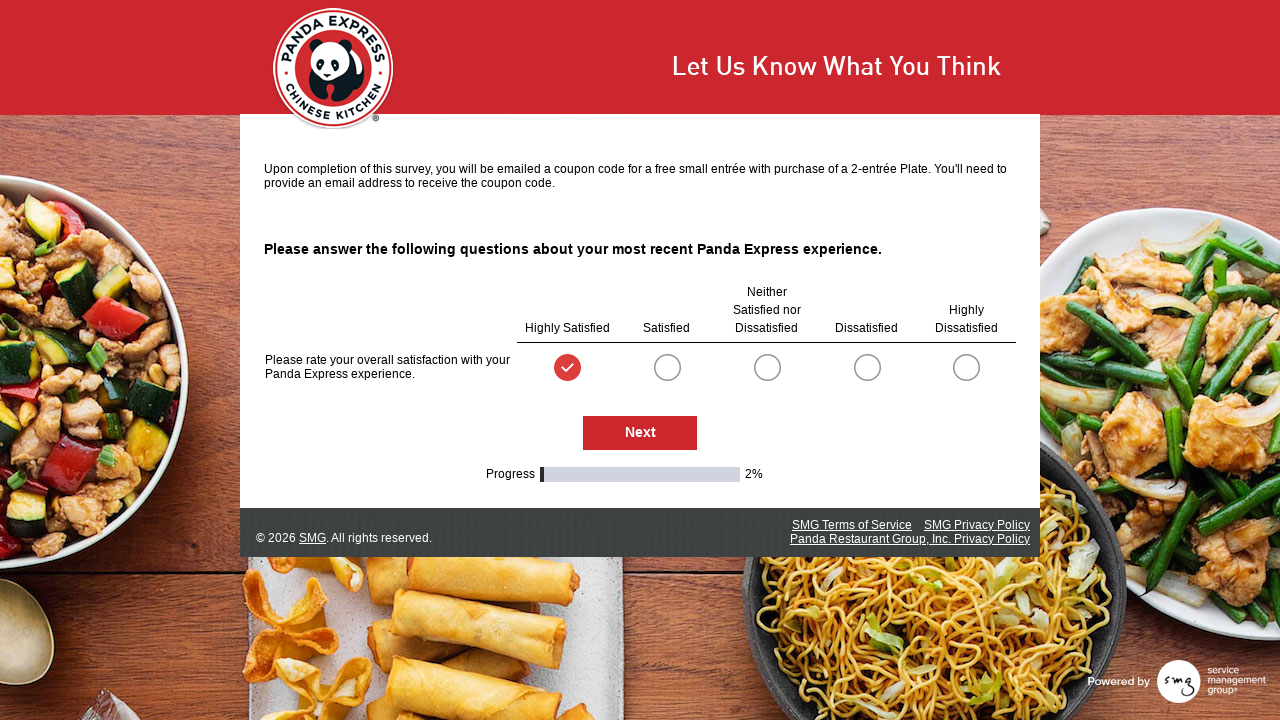

Clicked Next button to proceed to next survey page at (640, 433) on #NextButton
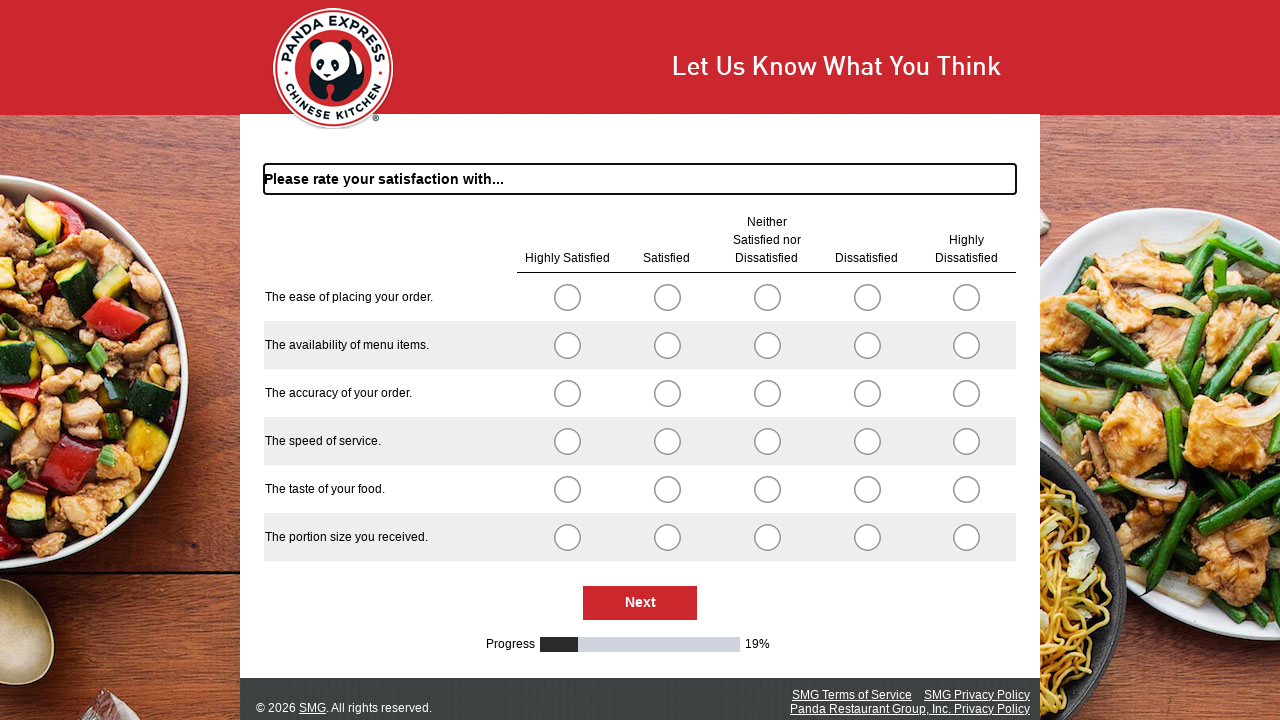

Survey page loaded after clicking Next
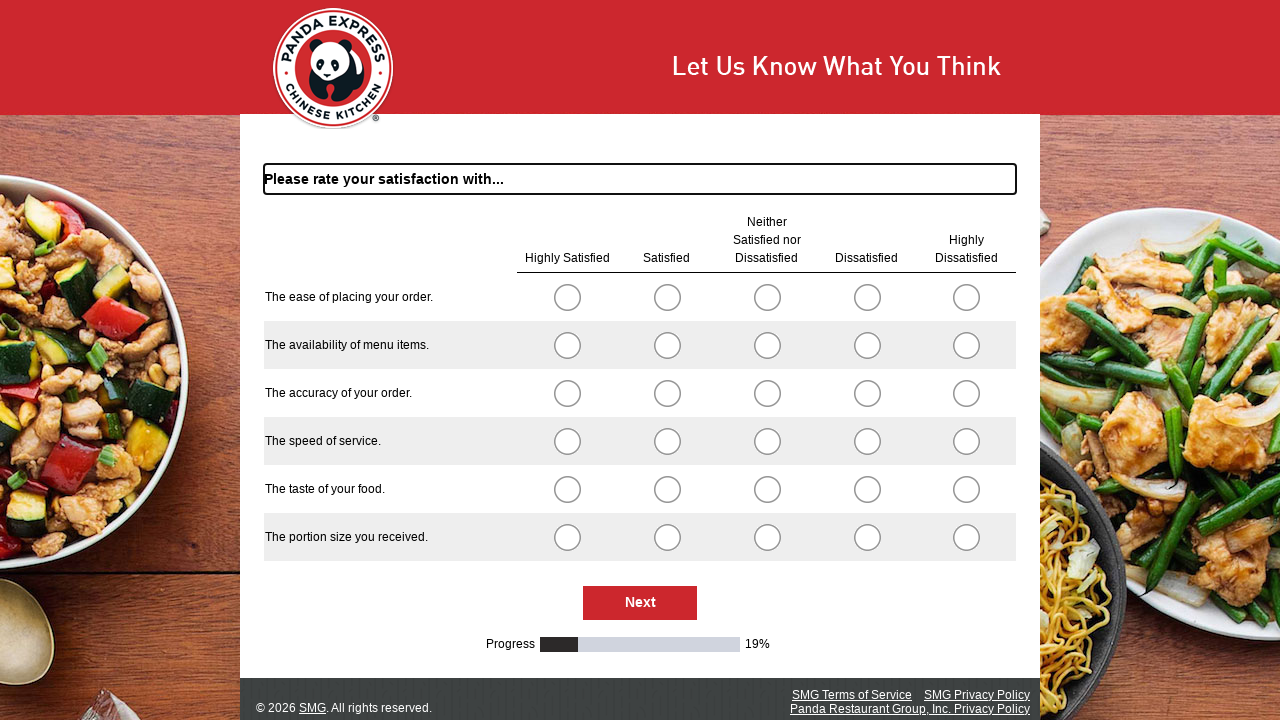

Selected radio button option at index 0 at (567, 297) on .radioSimpleInput >> nth=0
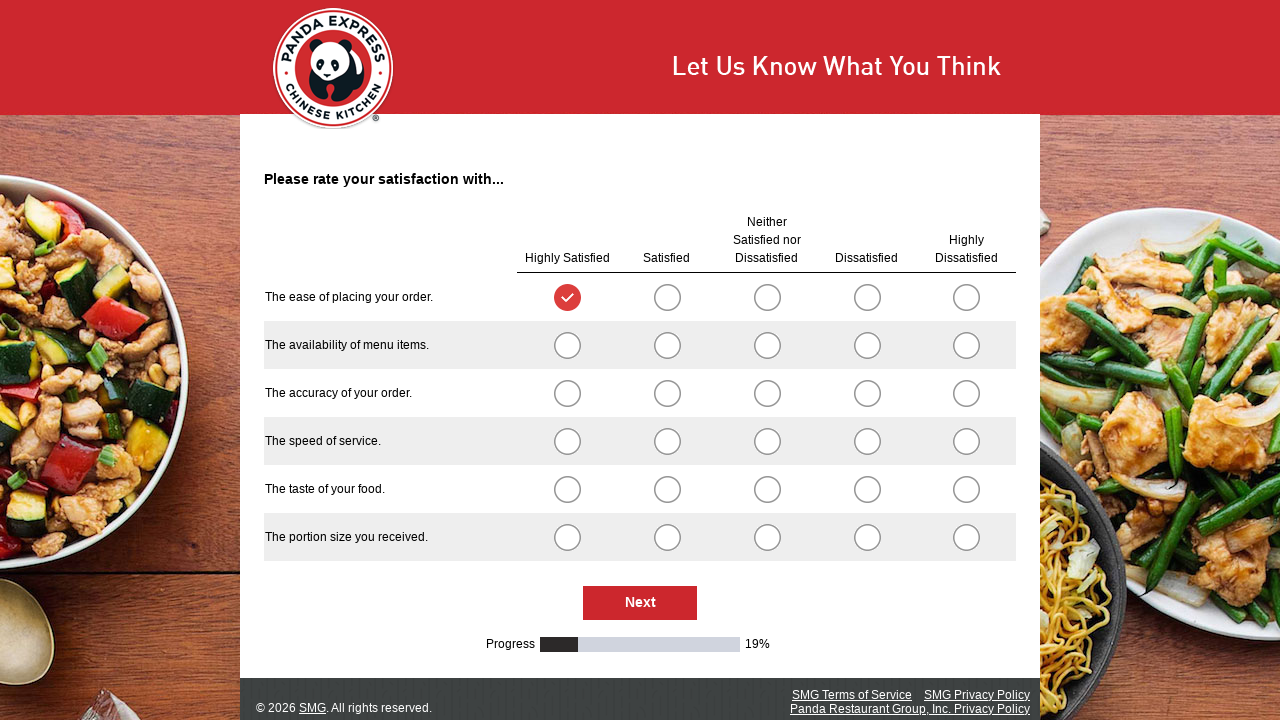

Selected radio button option at index 5 at (567, 345) on .radioSimpleInput >> nth=5
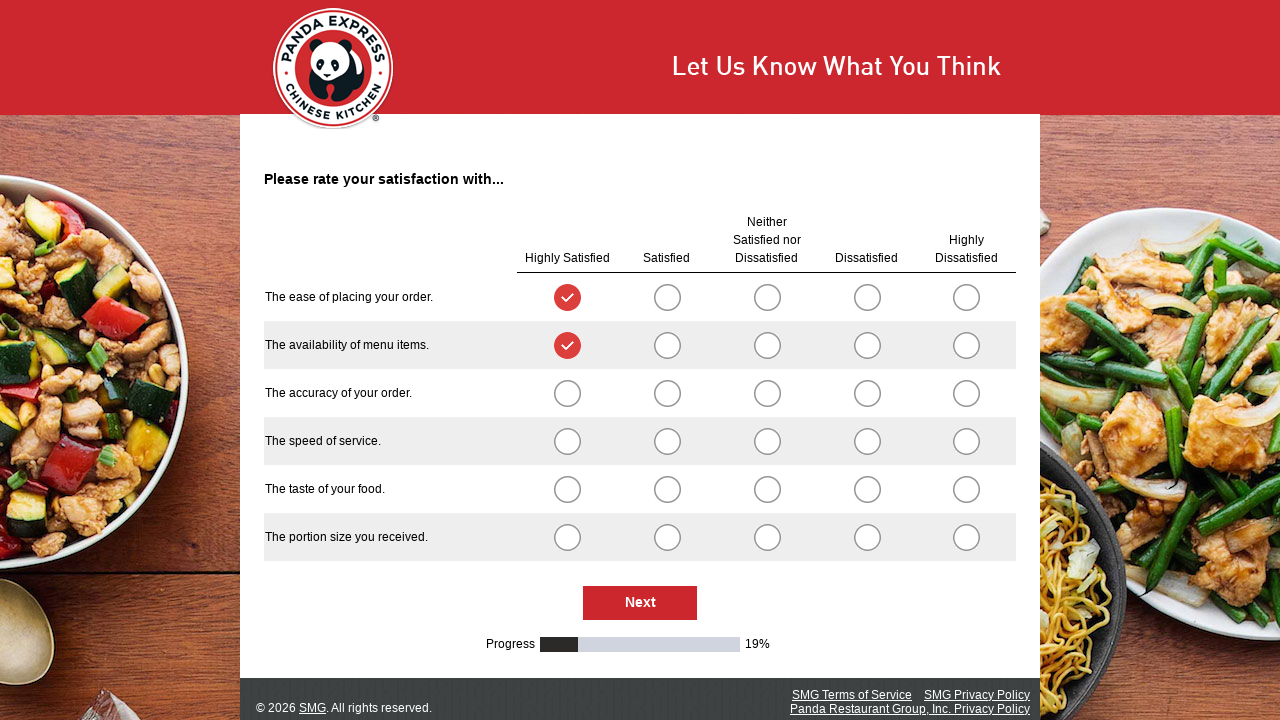

Selected radio button option at index 10 at (567, 393) on .radioSimpleInput >> nth=10
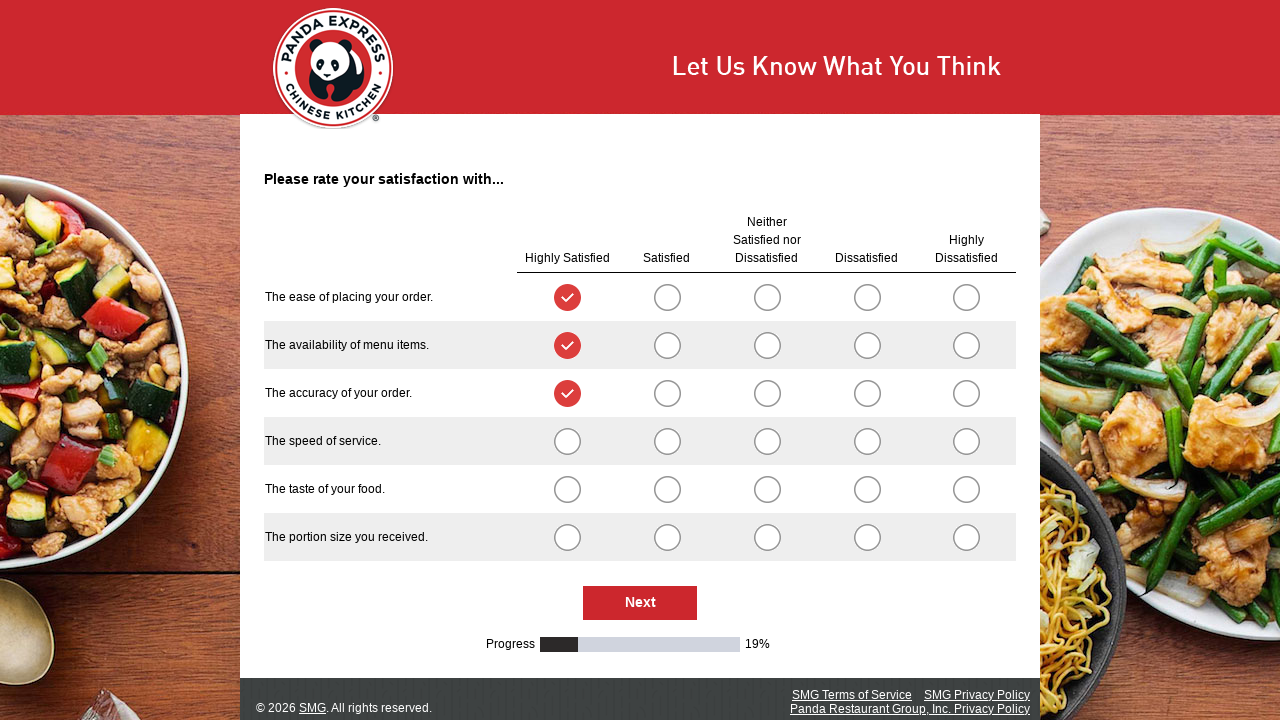

Selected radio button option at index 15 at (567, 441) on .radioSimpleInput >> nth=15
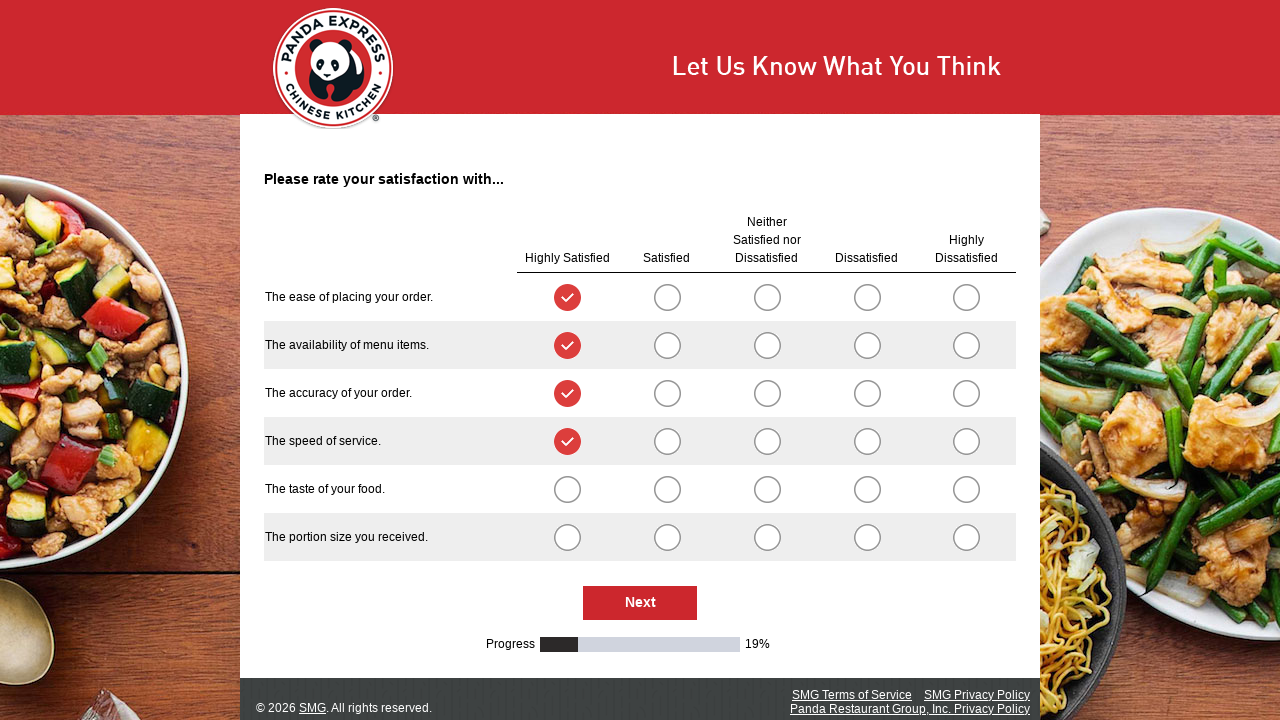

Selected radio button option at index 20 at (567, 489) on .radioSimpleInput >> nth=20
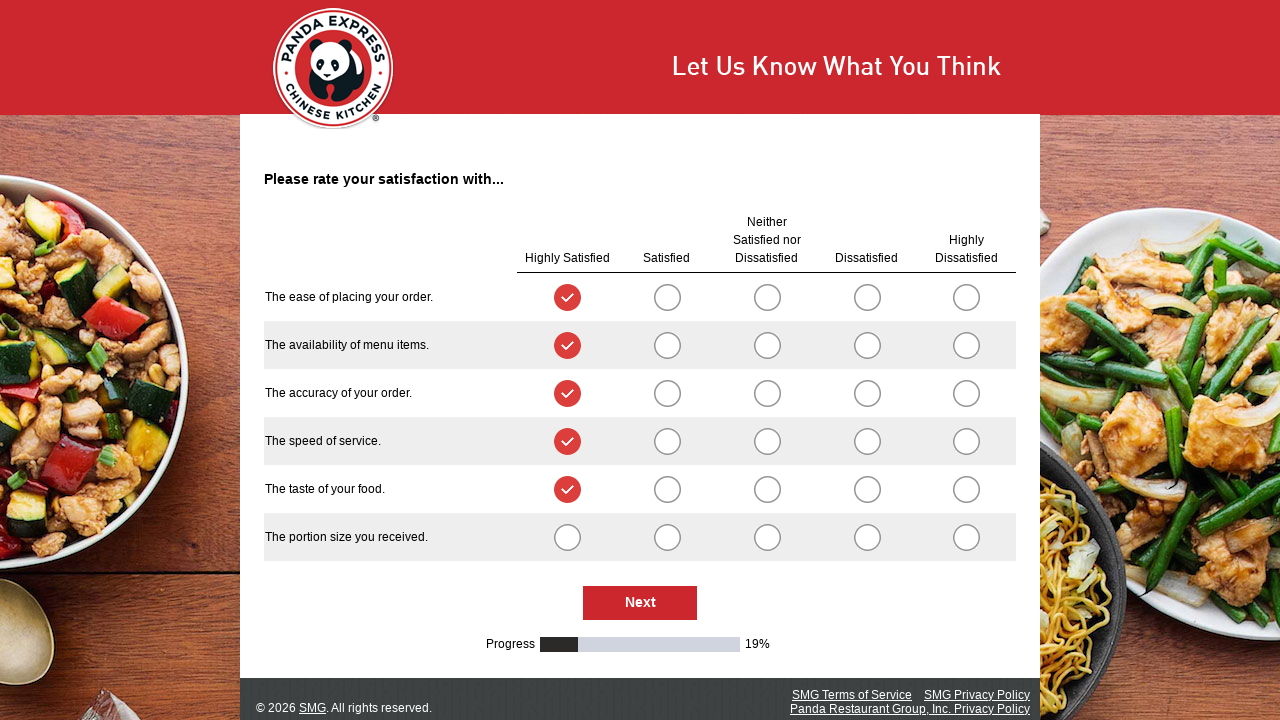

Selected radio button option at index 25 at (567, 537) on .radioSimpleInput >> nth=25
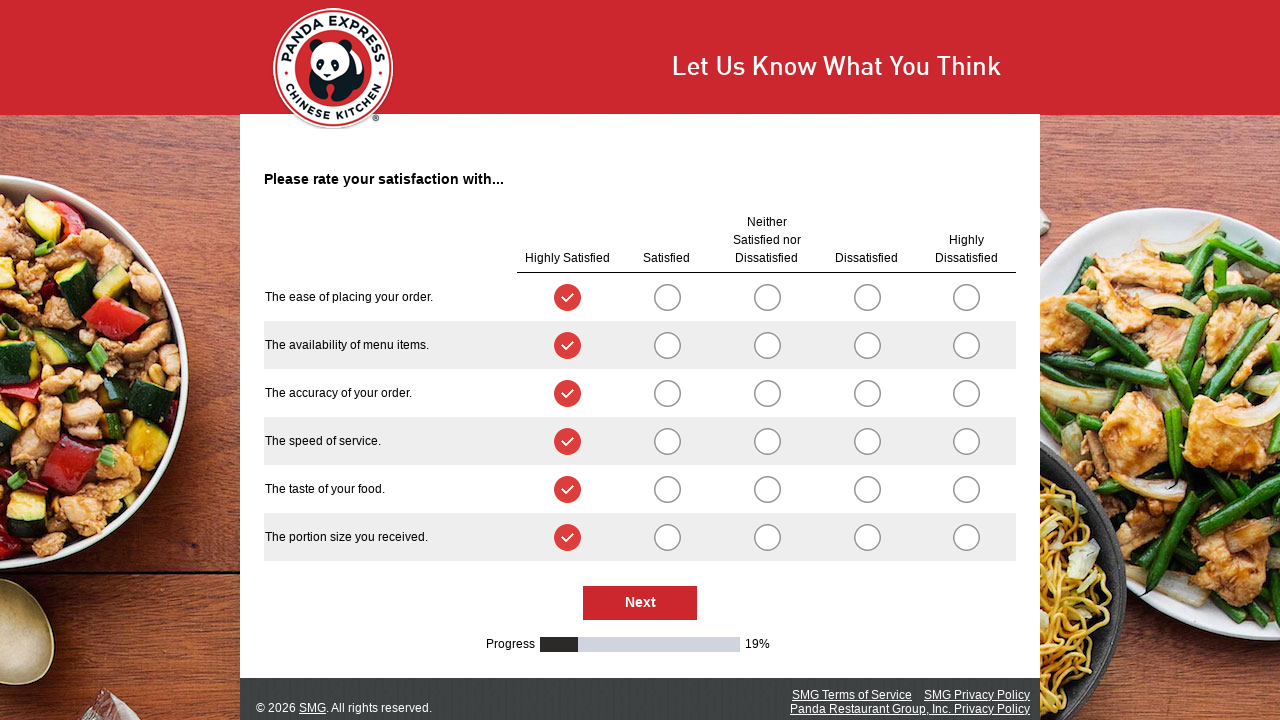

Clicked Next button to proceed to next survey page at (640, 603) on #NextButton
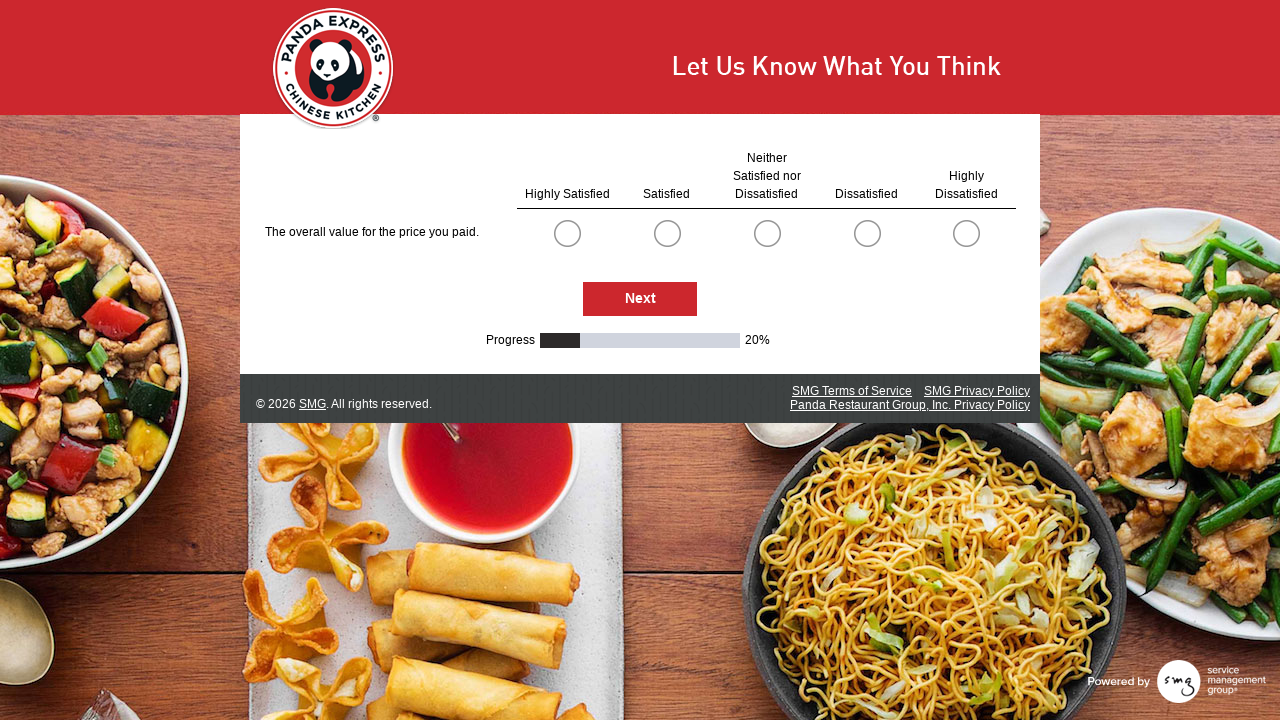

Survey page loaded after clicking Next
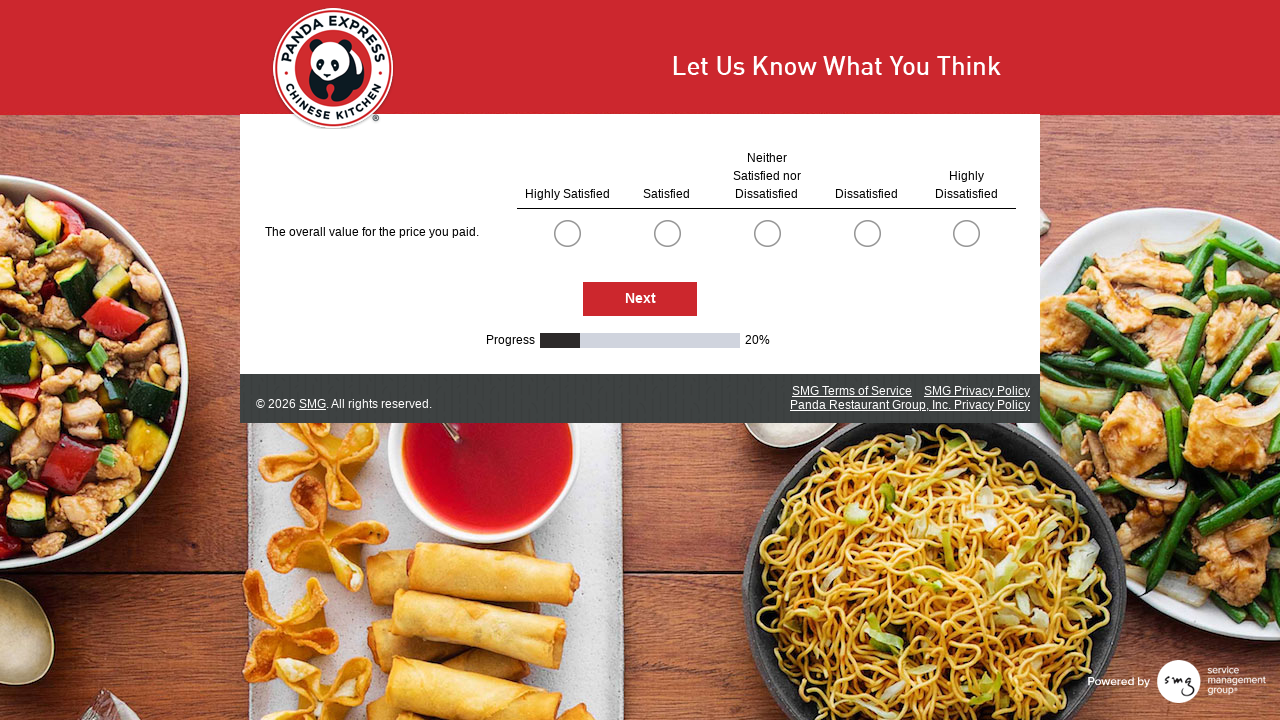

Selected radio button option at index 0 at (567, 233) on .radioSimpleInput >> nth=0
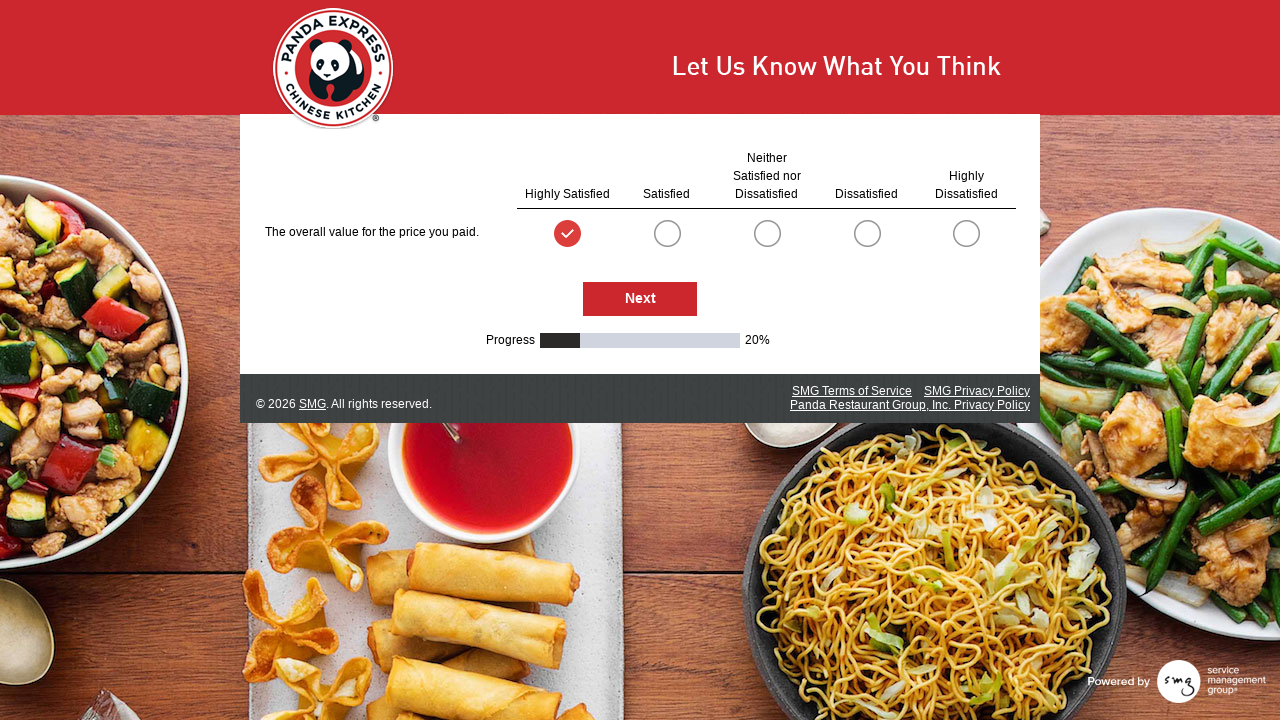

Clicked Next button to proceed to next survey page at (640, 299) on #NextButton
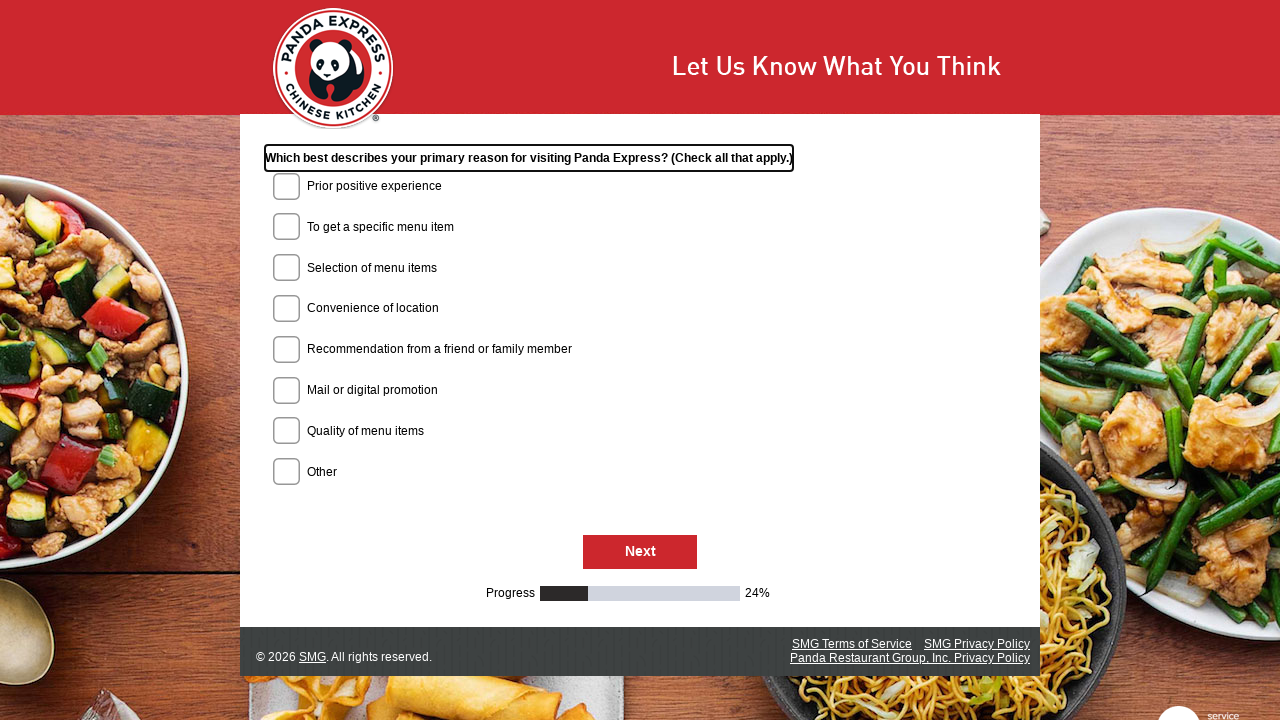

Survey page loaded after clicking Next
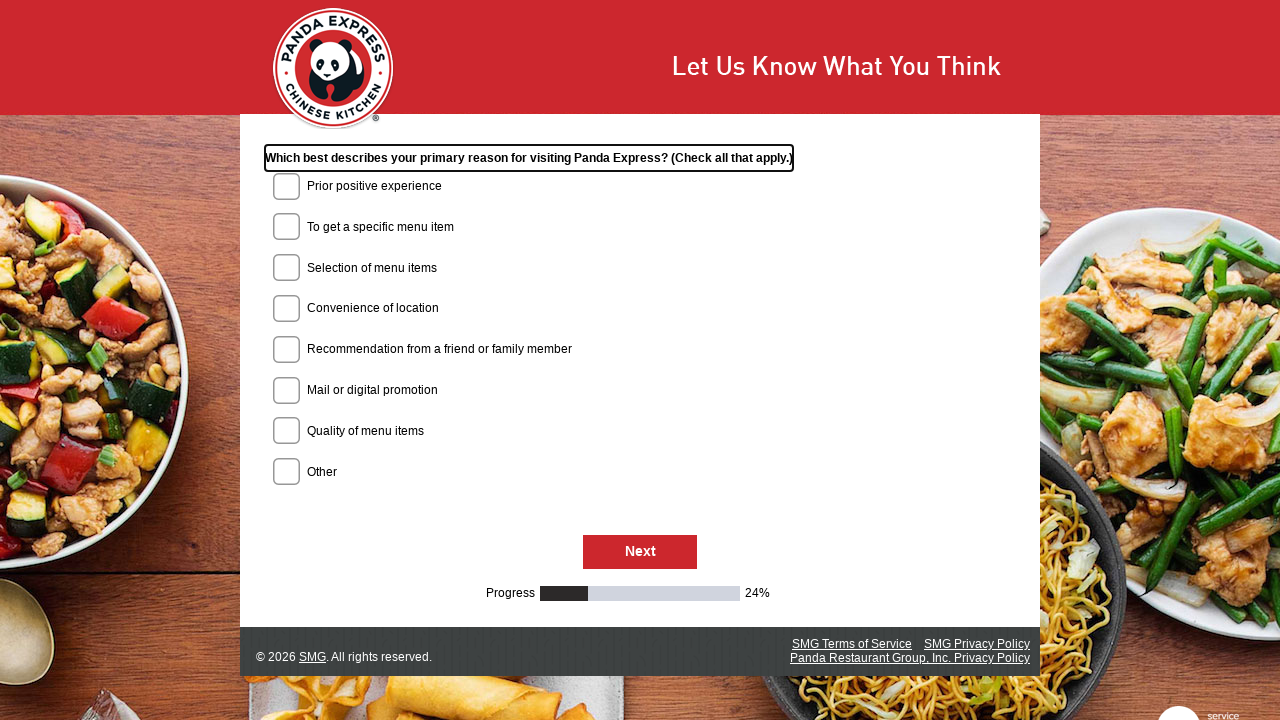

Clicked Next button to proceed to next survey page at (640, 553) on #NextButton
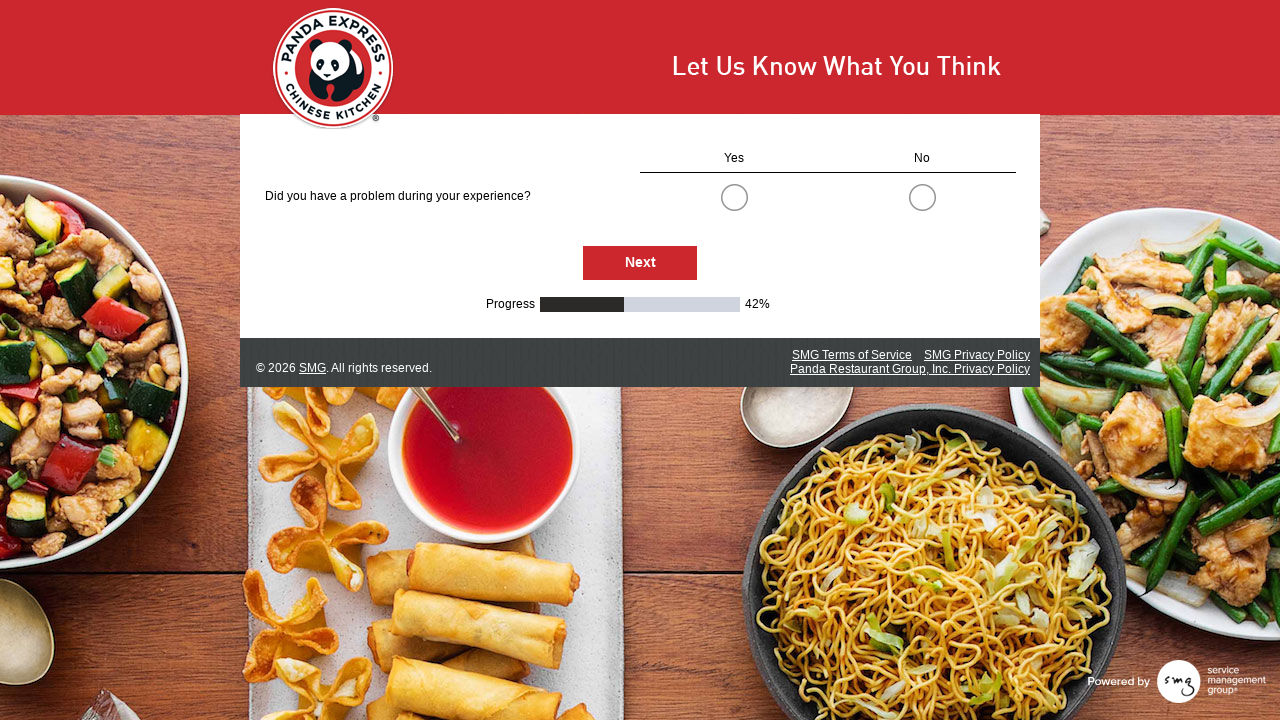

Survey page loaded after clicking Next
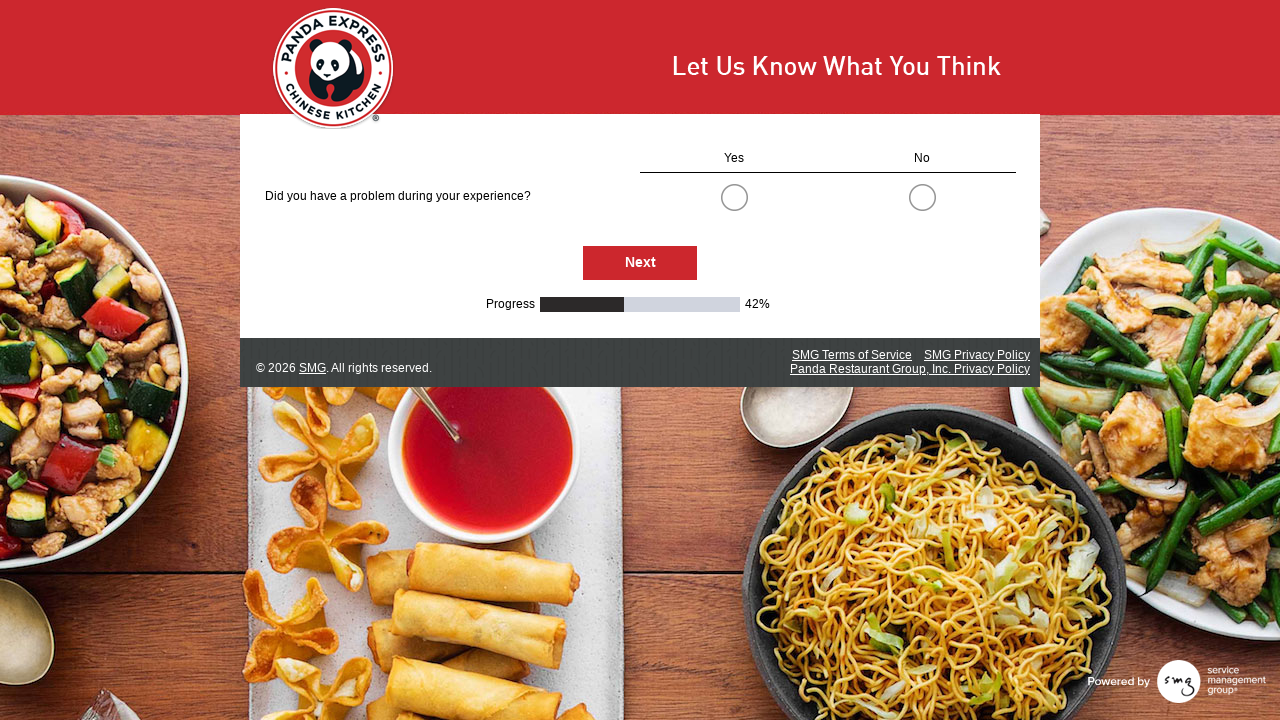

Selected radio button option at index 0 at (734, 197) on .radioSimpleInput >> nth=0
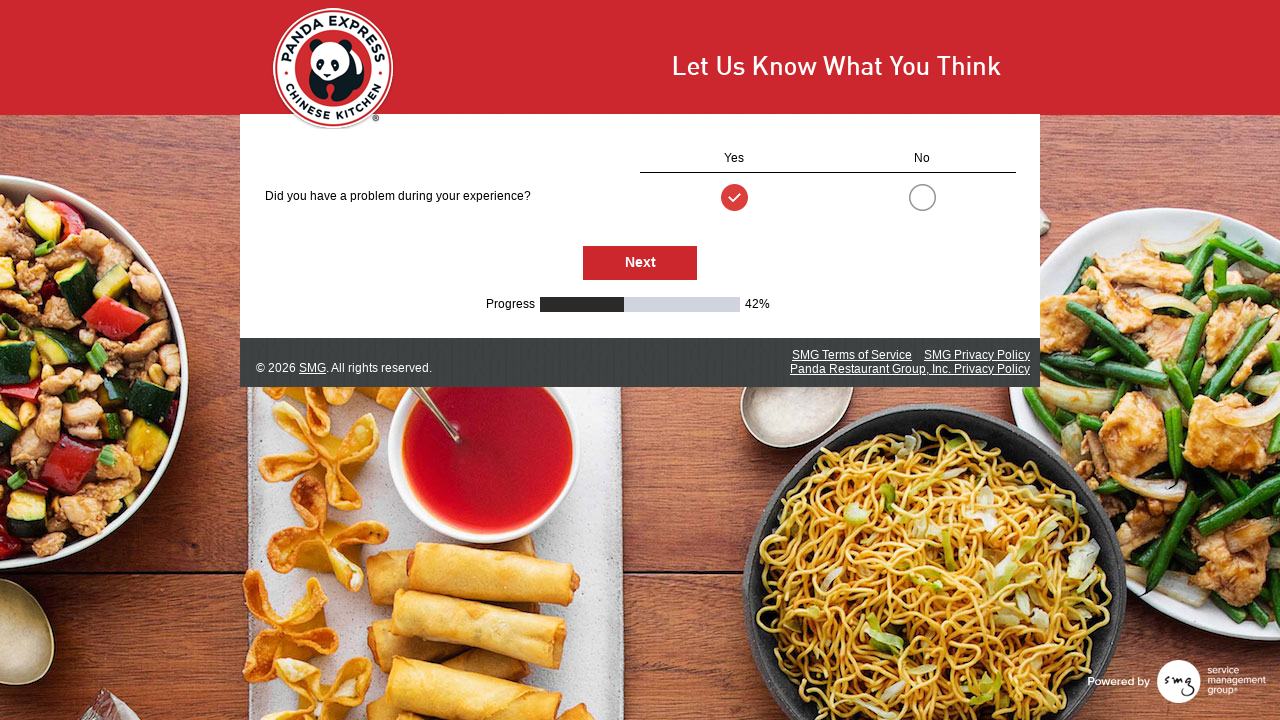

Clicked Next button to proceed to next survey page at (640, 263) on #NextButton
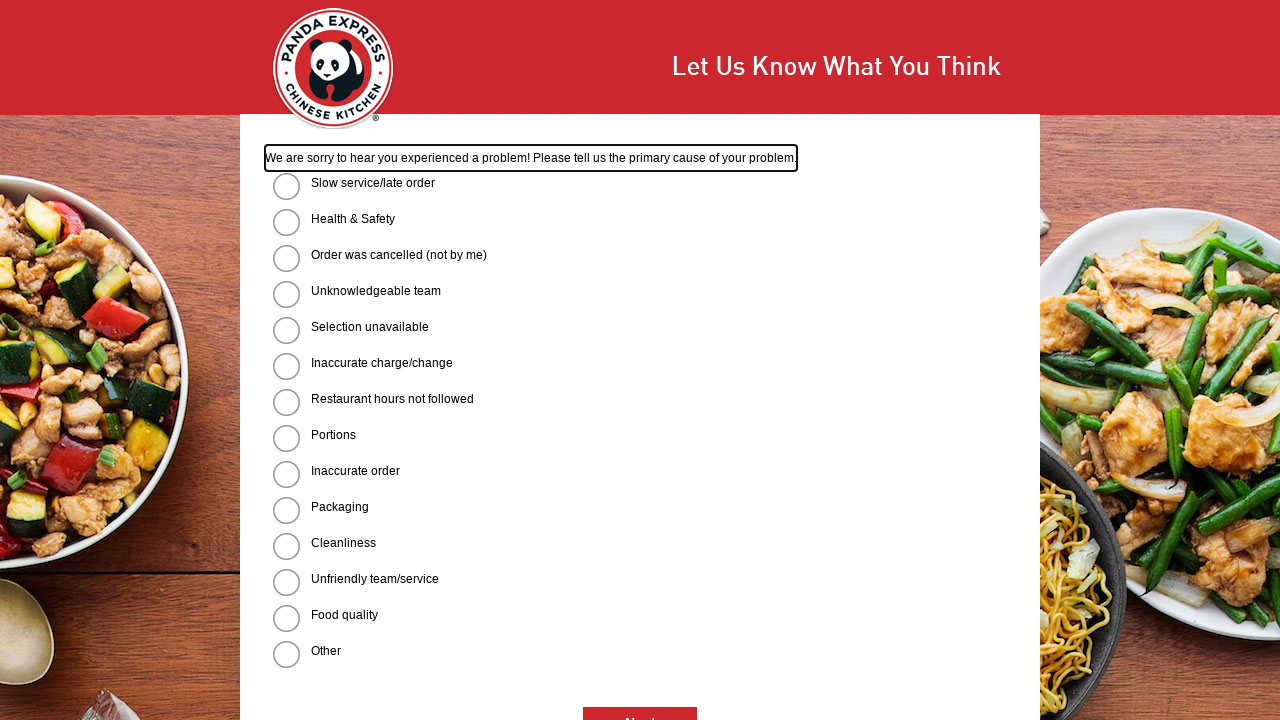

Survey page loaded after clicking Next
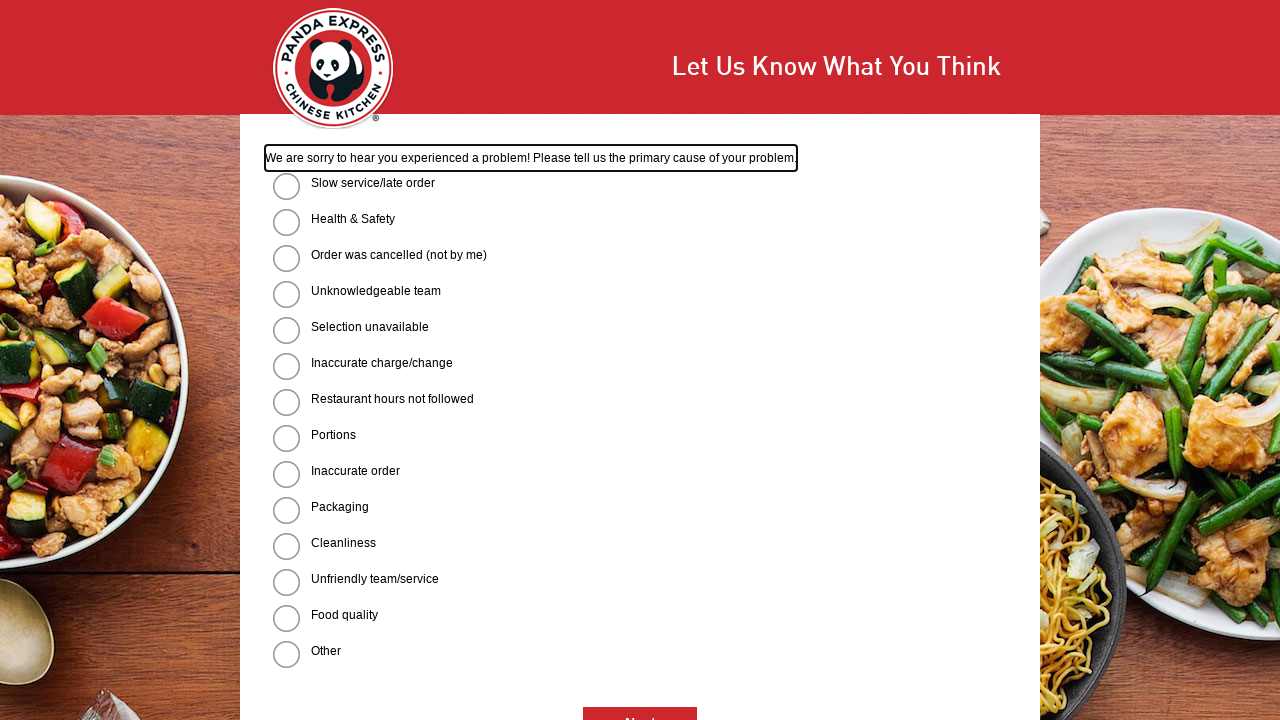

Selected radio button option at index 0 at (286, 186) on .radioSimpleInput >> nth=0
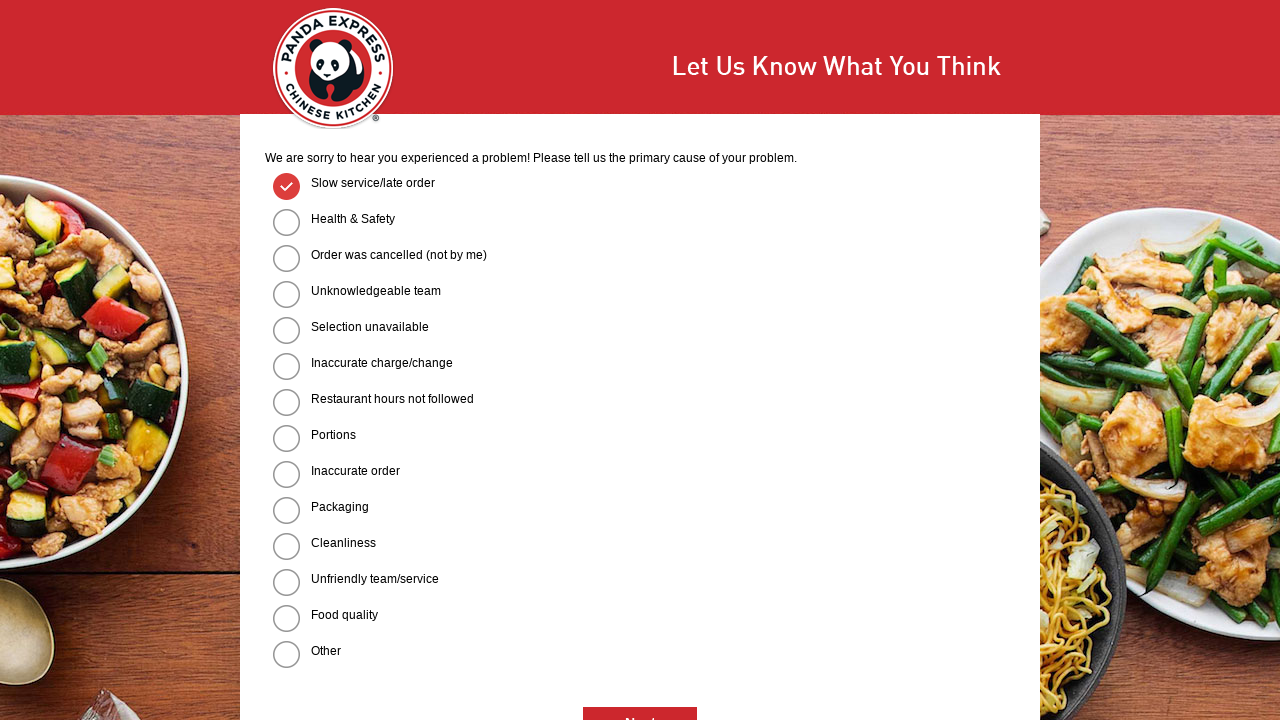

Selected radio button option at index 5 at (286, 366) on .radioSimpleInput >> nth=5
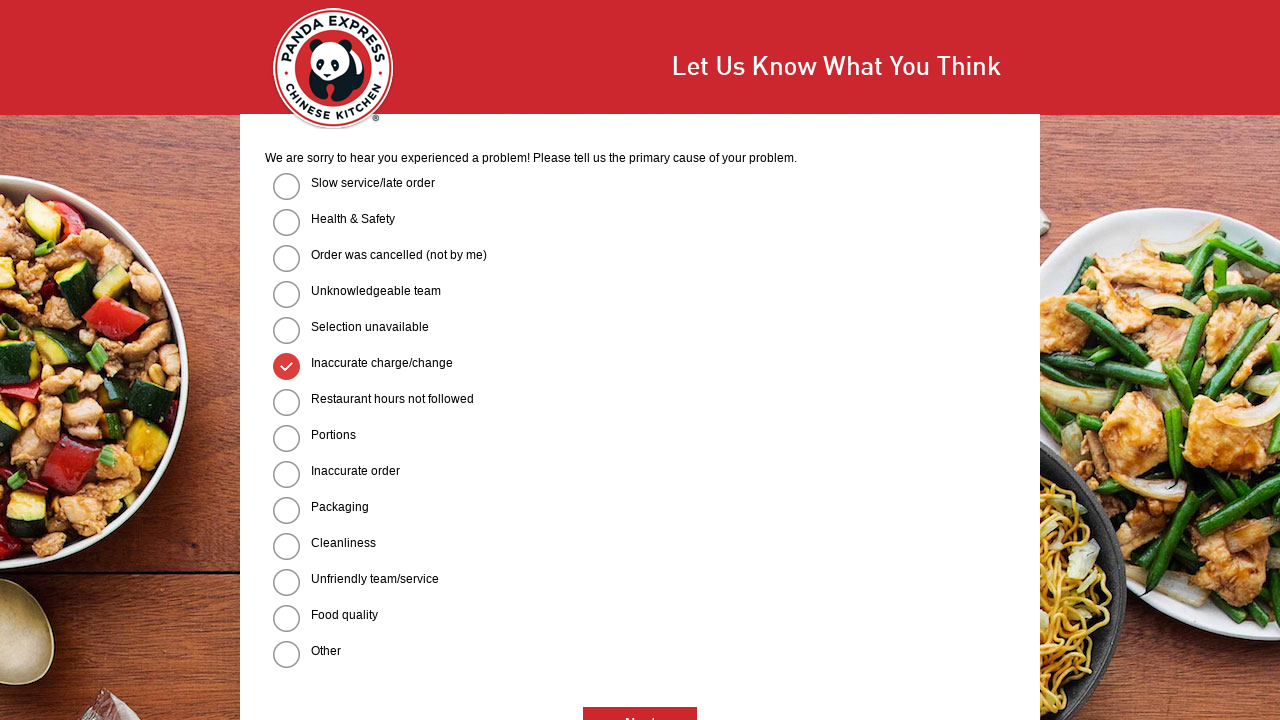

Selected radio button option at index 10 at (286, 546) on .radioSimpleInput >> nth=10
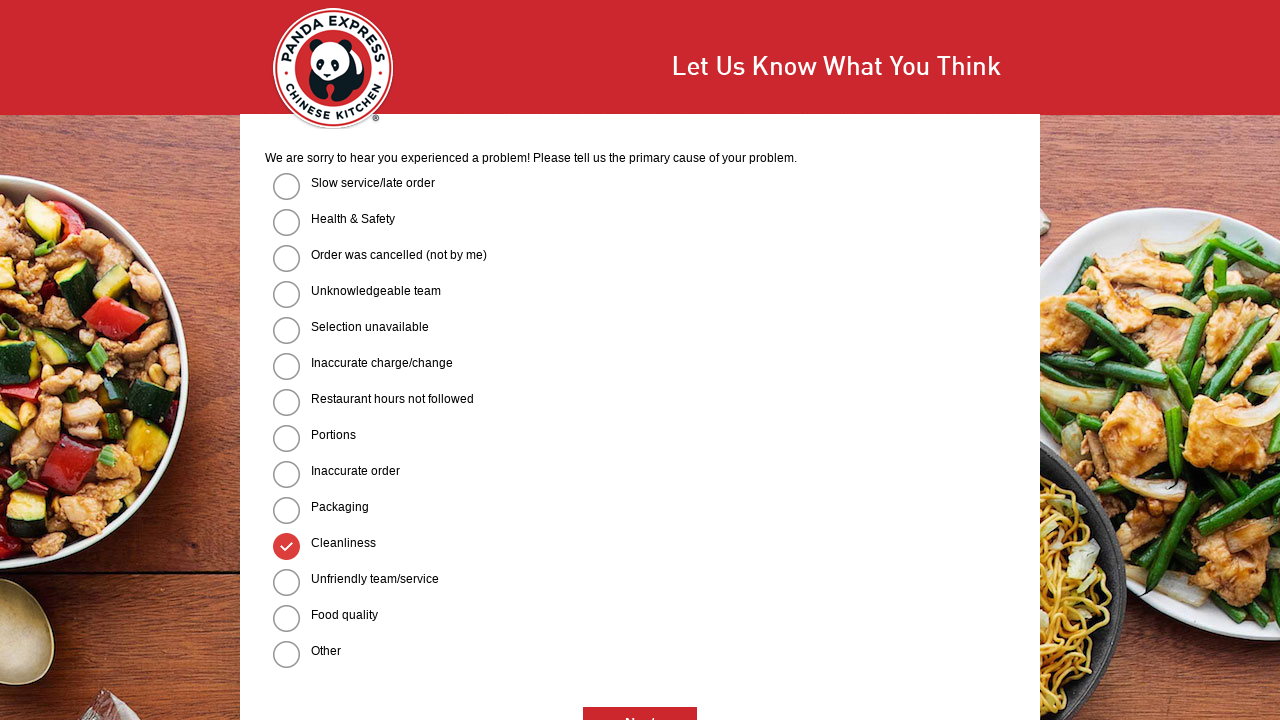

Clicked Next button to proceed to next survey page at (640, 703) on #NextButton
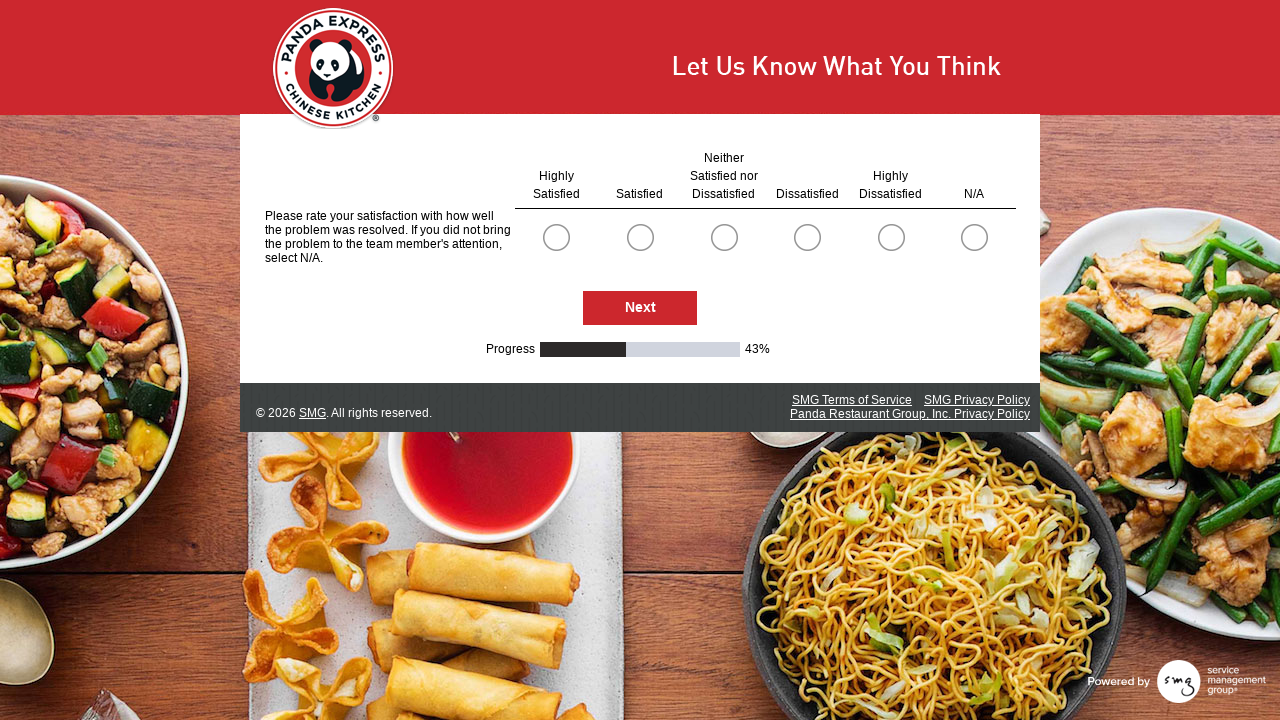

Survey page loaded after clicking Next
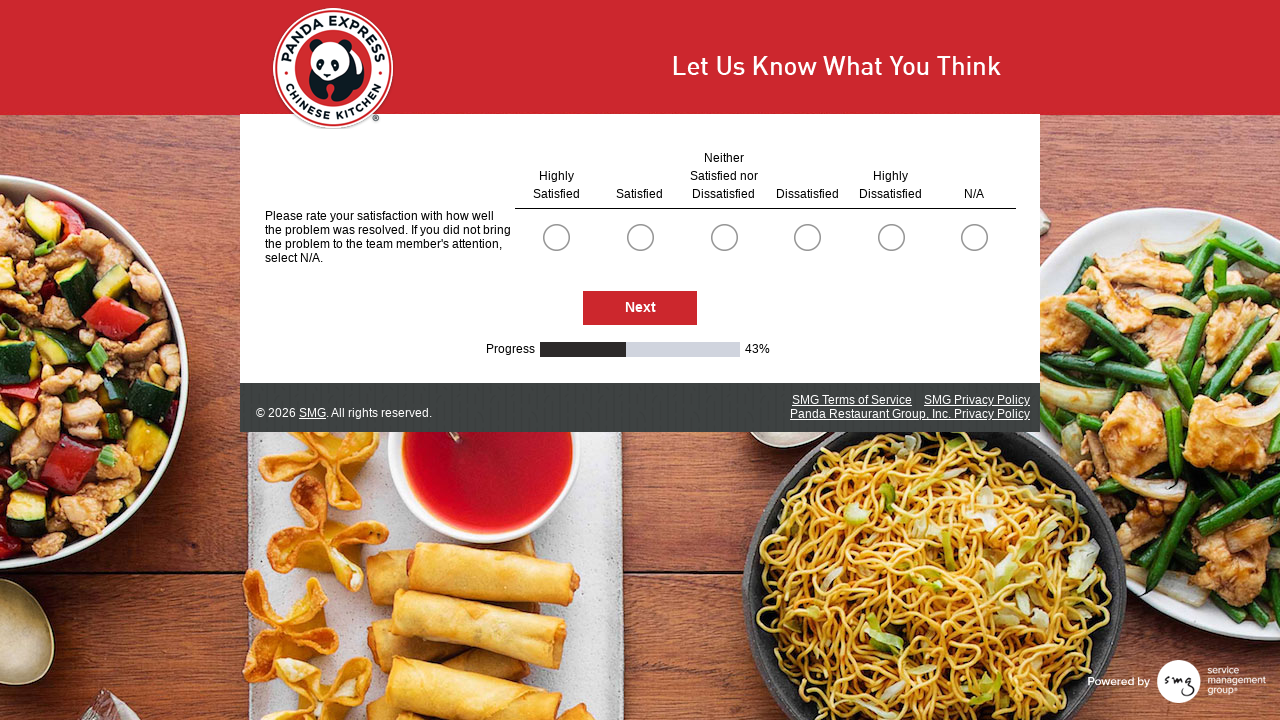

Selected radio button option at index 0 at (556, 237) on .radioSimpleInput >> nth=0
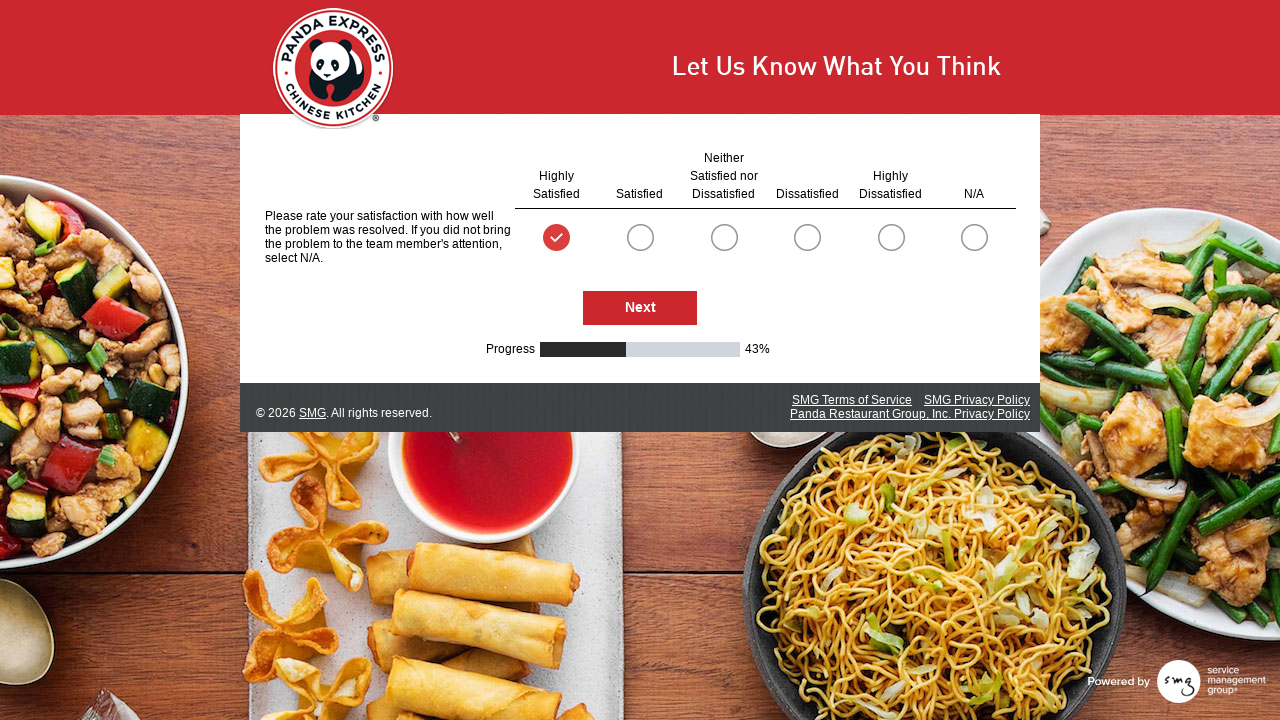

Selected radio button option at index 5 at (974, 237) on .radioSimpleInput >> nth=5
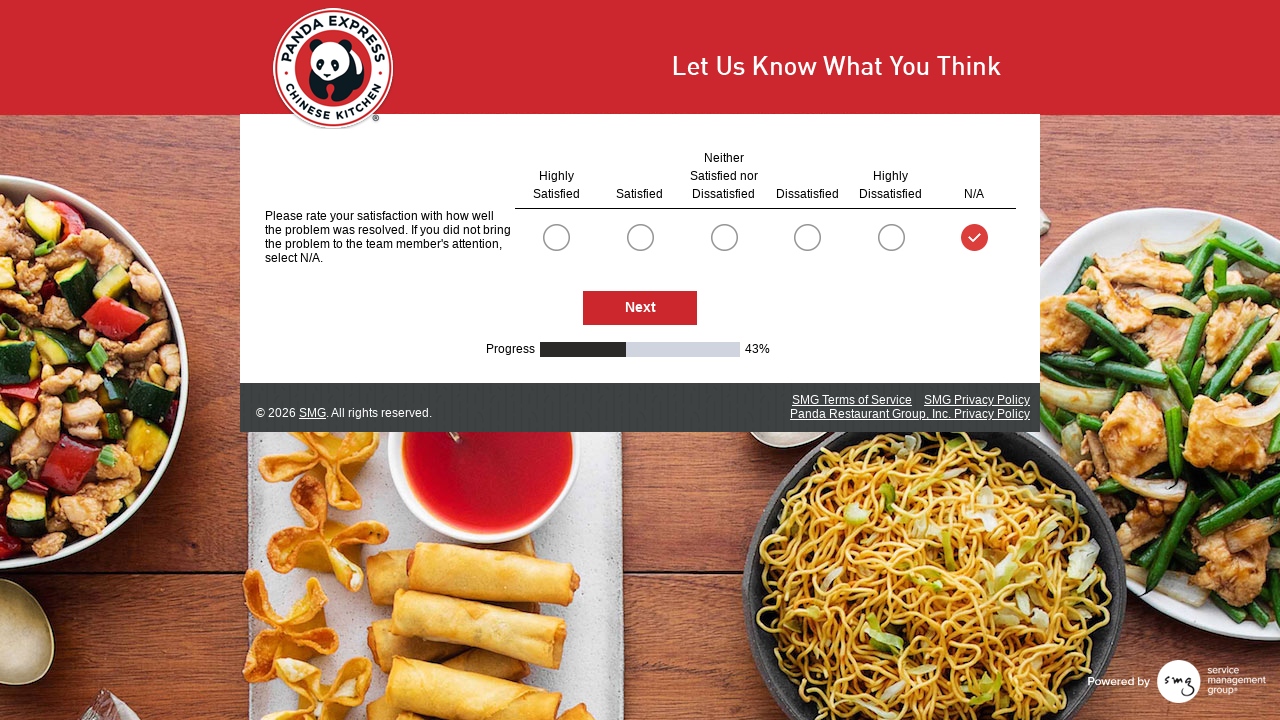

Clicked Next button to proceed to next survey page at (640, 309) on #NextButton
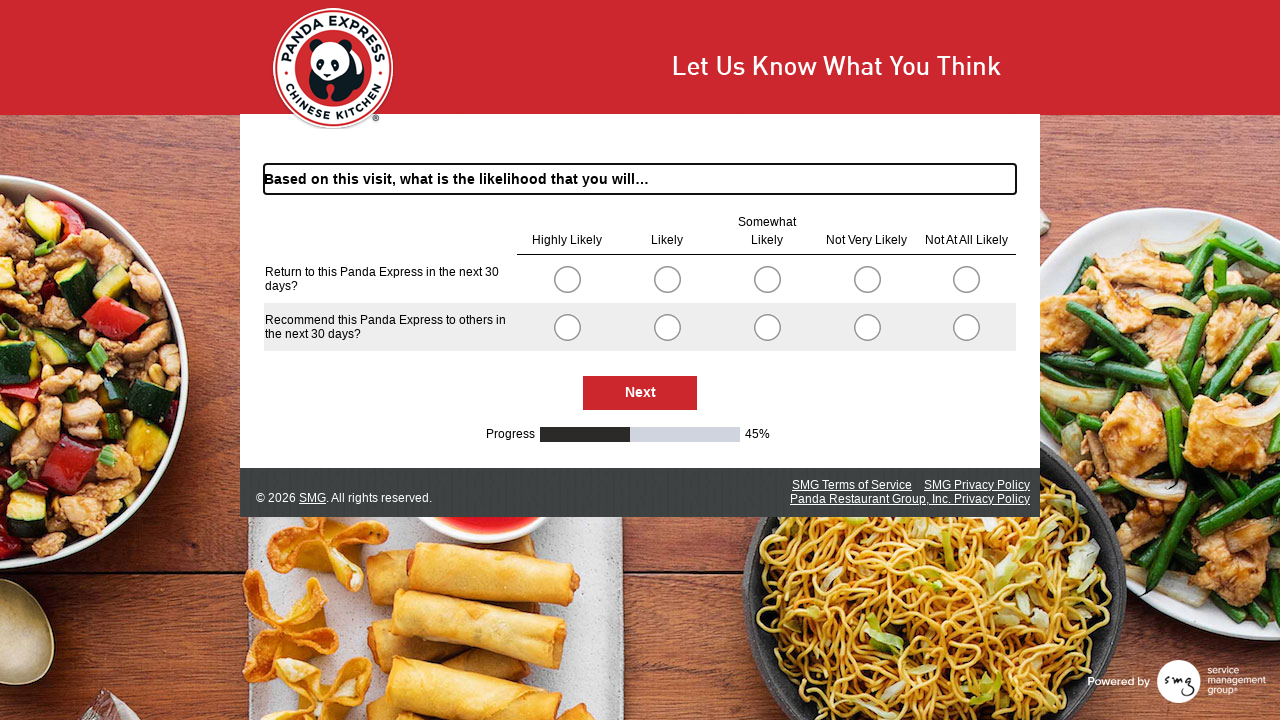

Survey page loaded after clicking Next
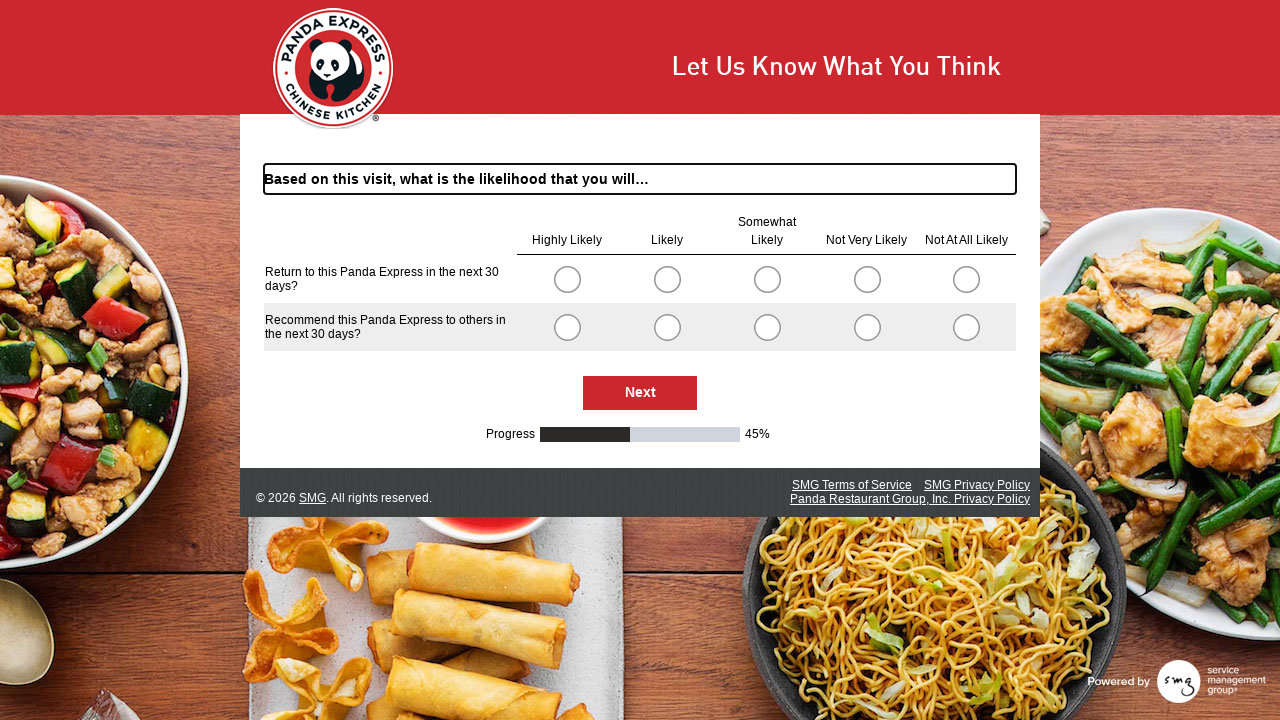

Selected radio button option at index 0 at (567, 279) on .radioSimpleInput >> nth=0
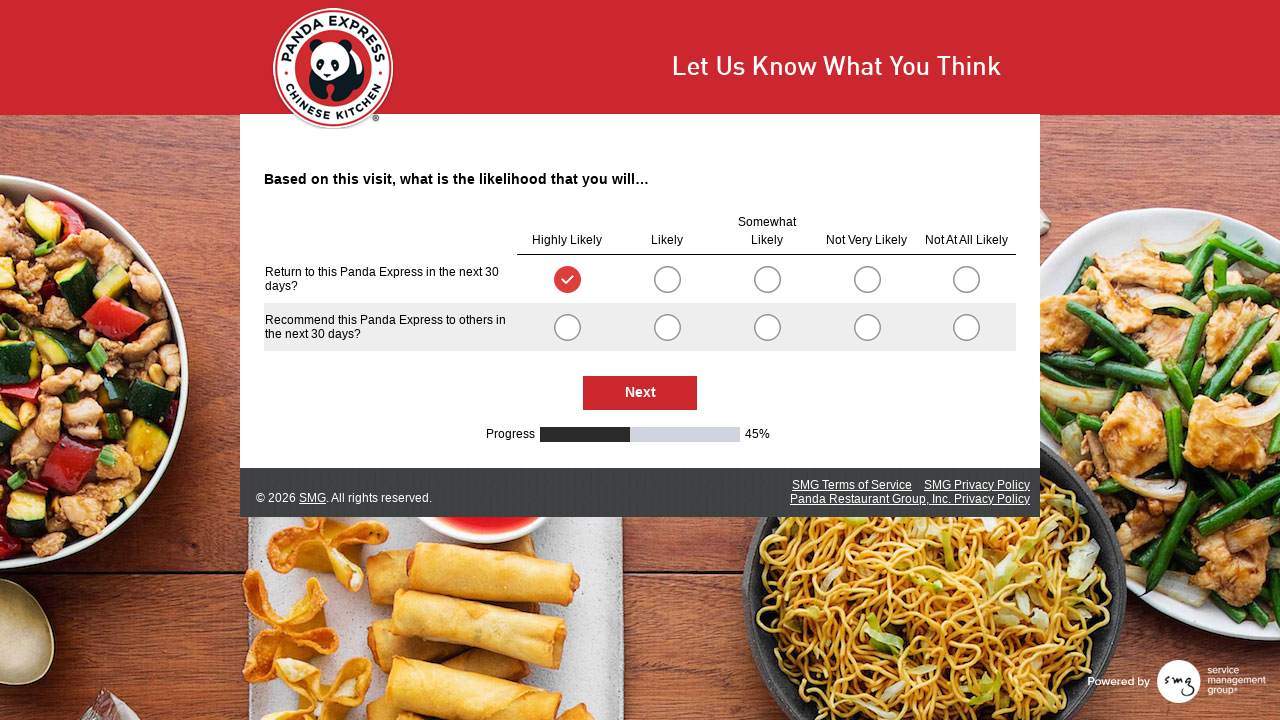

Selected radio button option at index 5 at (567, 327) on .radioSimpleInput >> nth=5
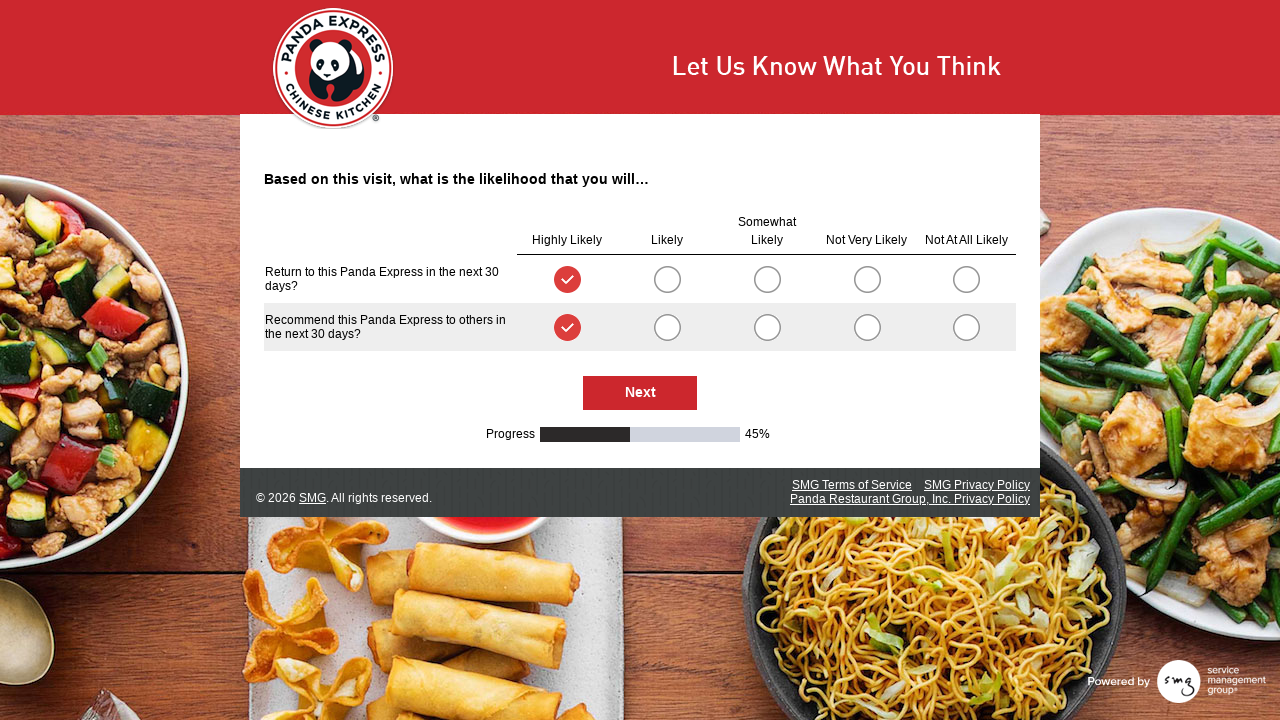

Clicked Next button to proceed to next survey page at (640, 393) on #NextButton
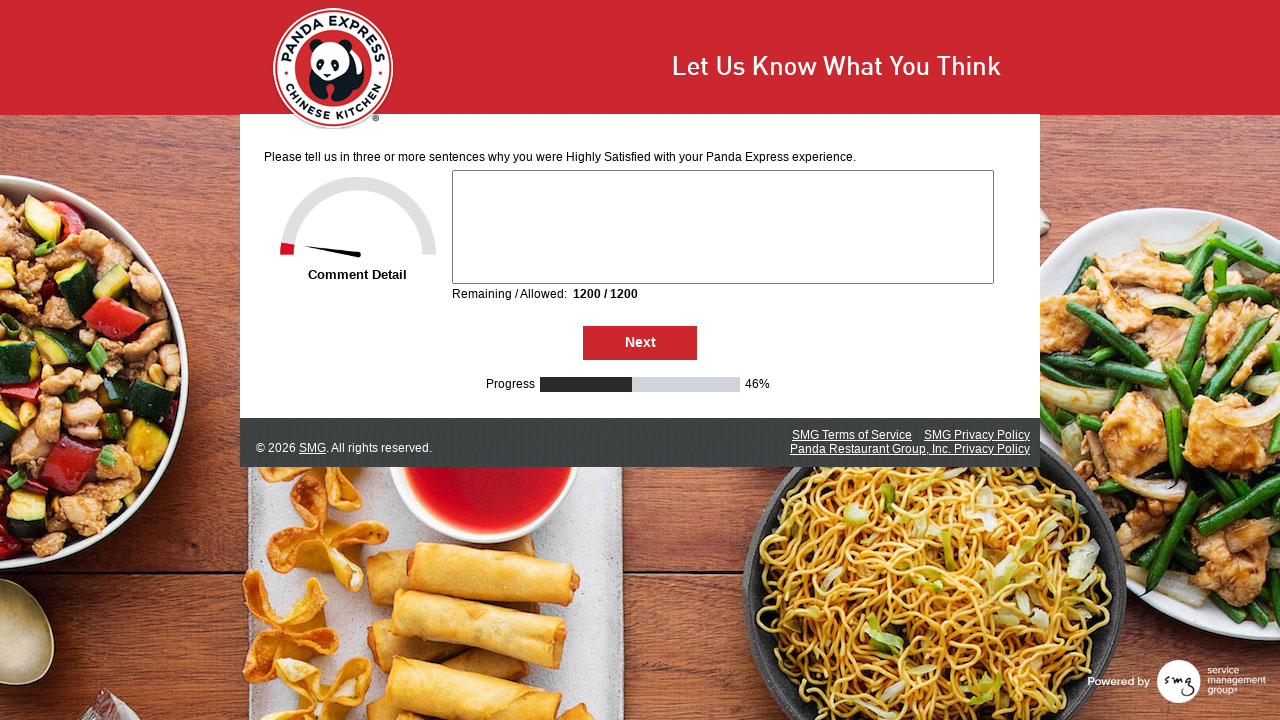

Survey page loaded after clicking Next
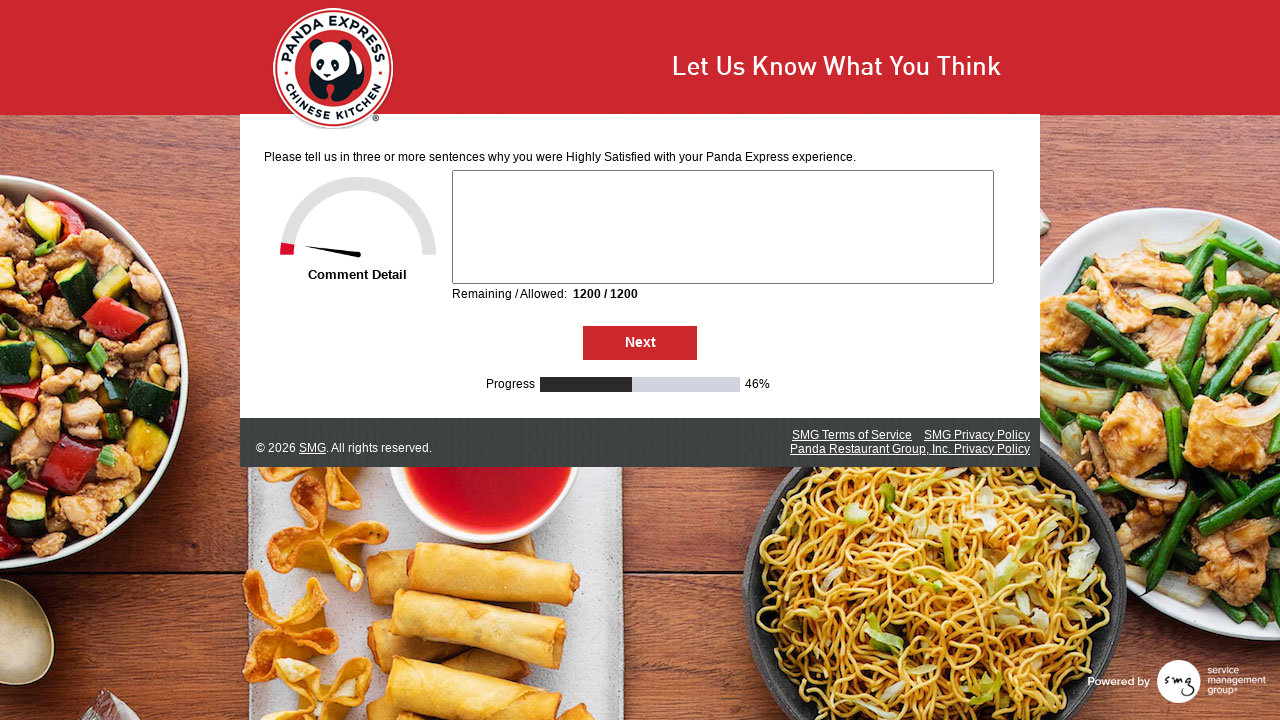

Clicked Next button to proceed to next survey page at (640, 343) on #NextButton
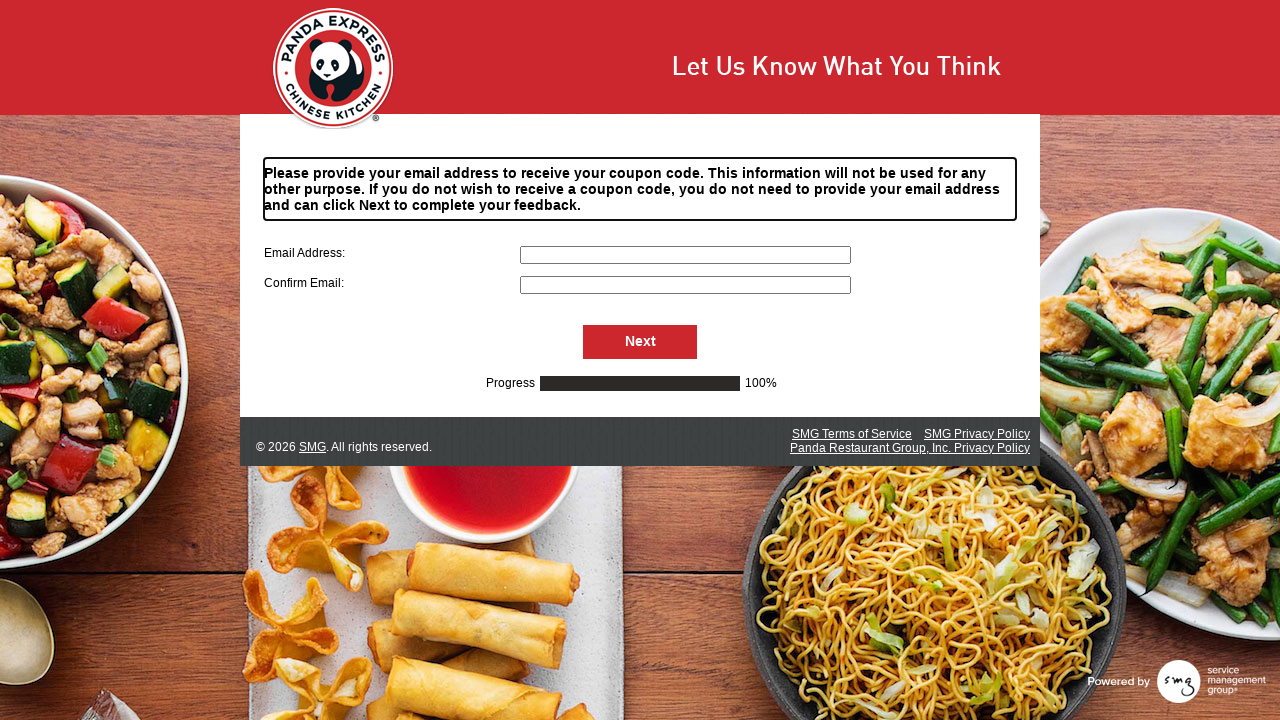

Survey page loaded after clicking Next
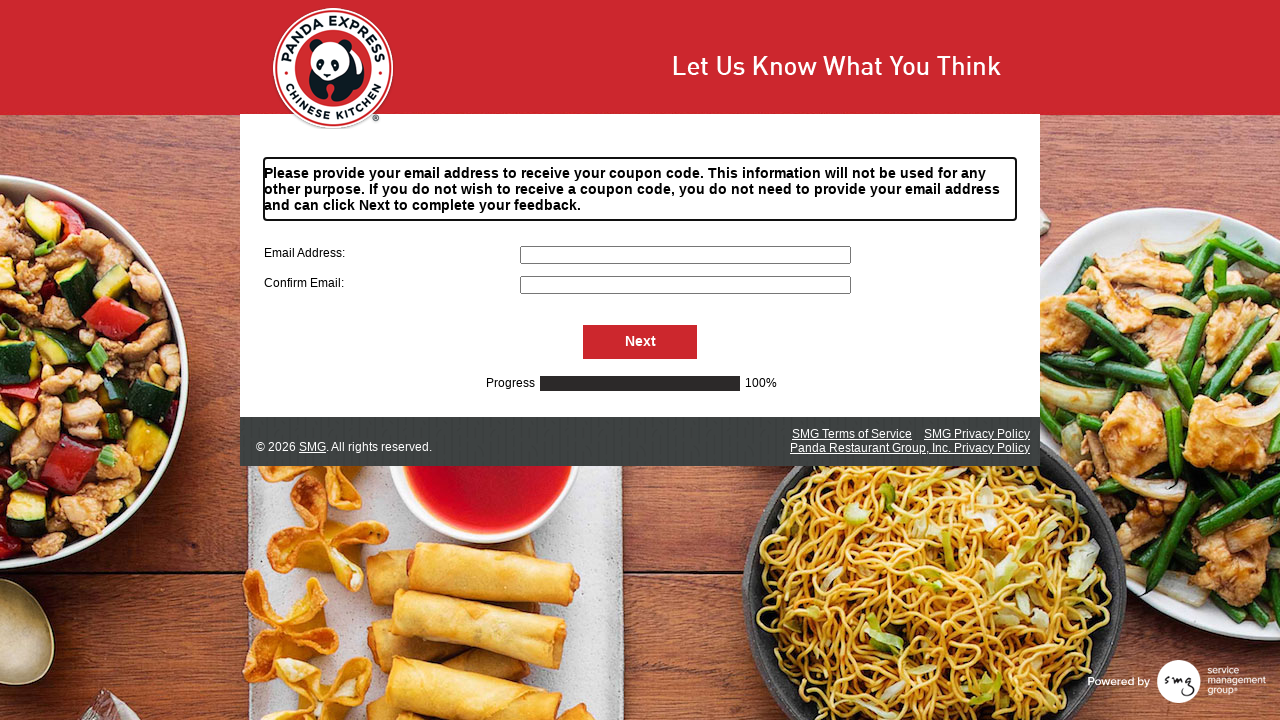

Filled email field (S000057) with survey test email on input[name='S000057']
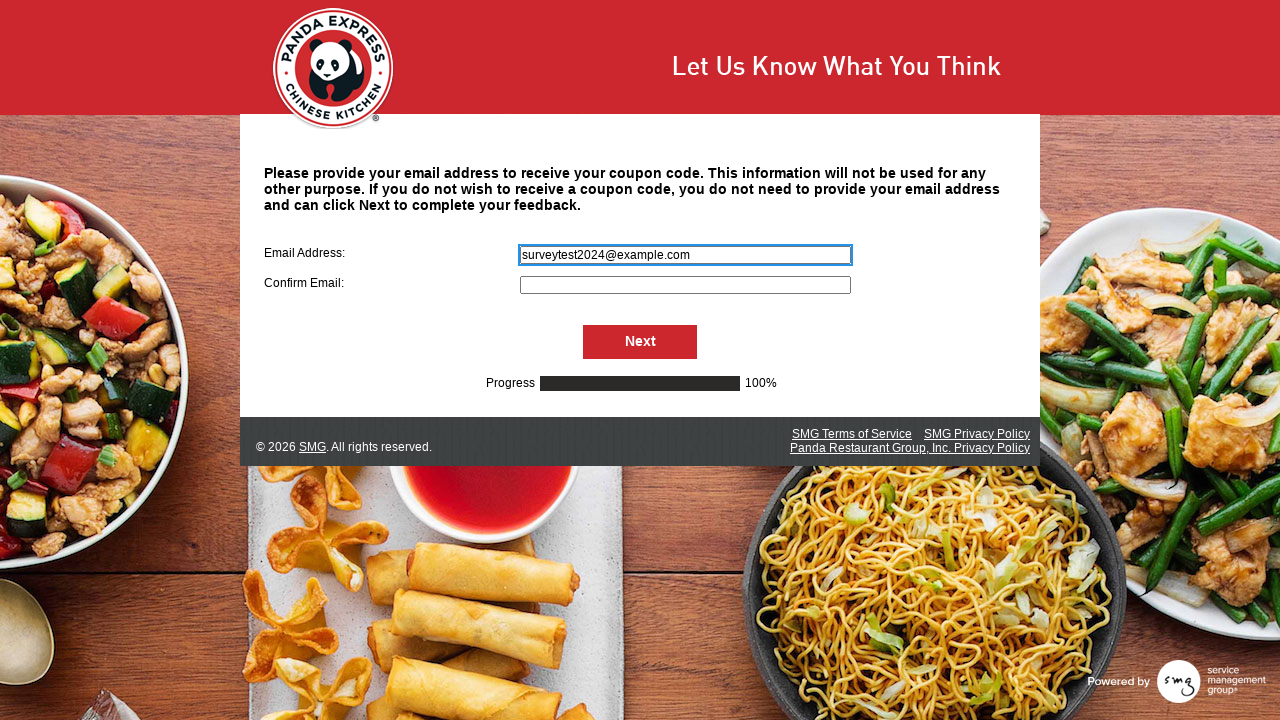

Filled confirmation email field (S000064) with survey test email on input[name='S000064']
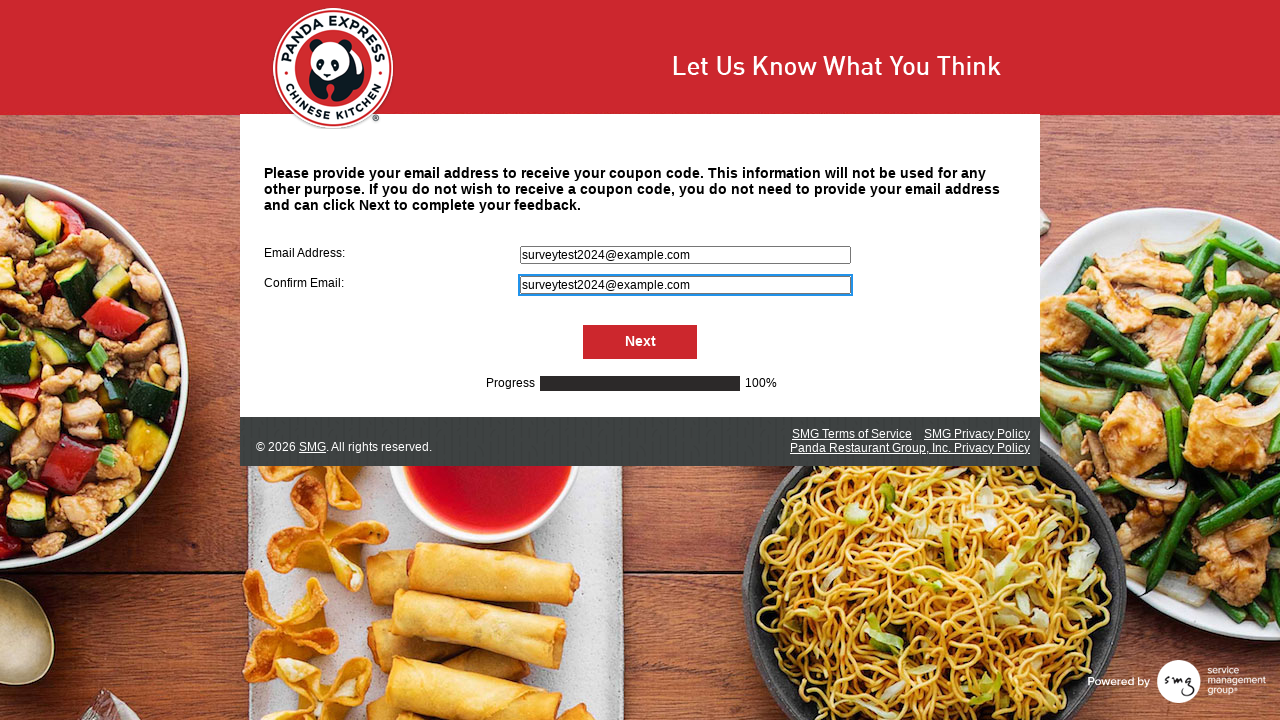

Clicked Next button to submit email and complete survey at (640, 342) on #NextButton
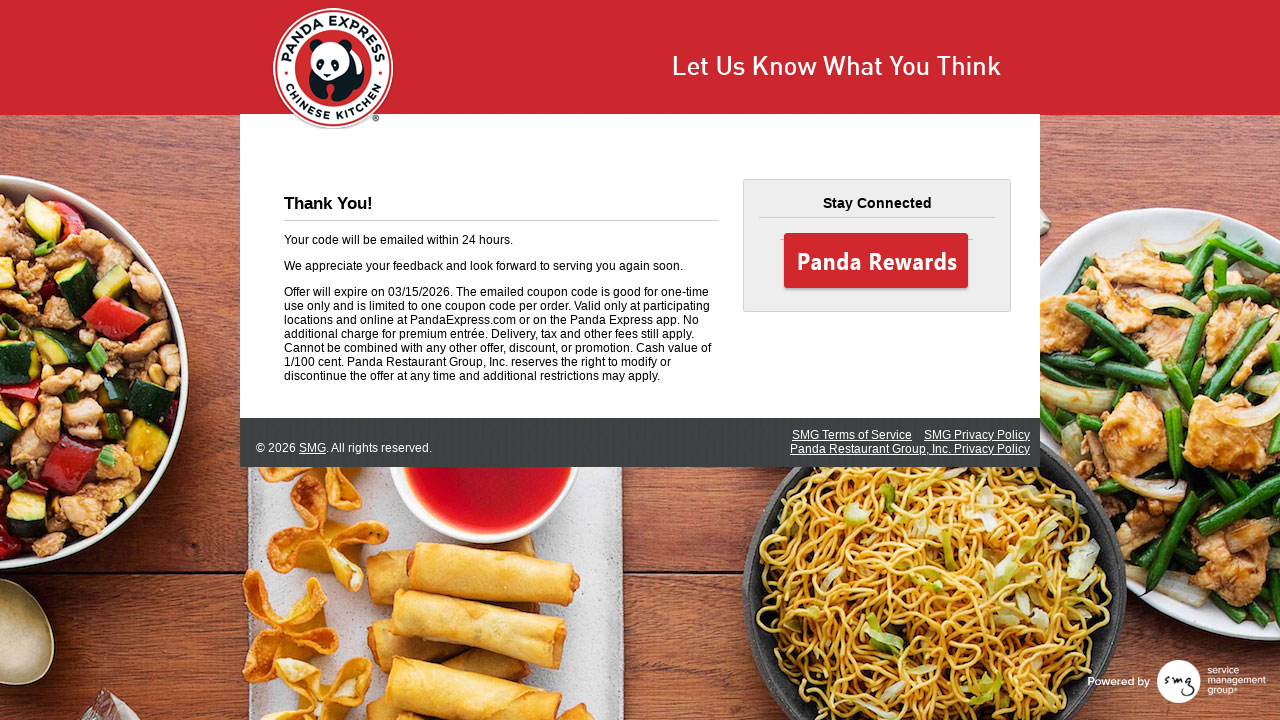

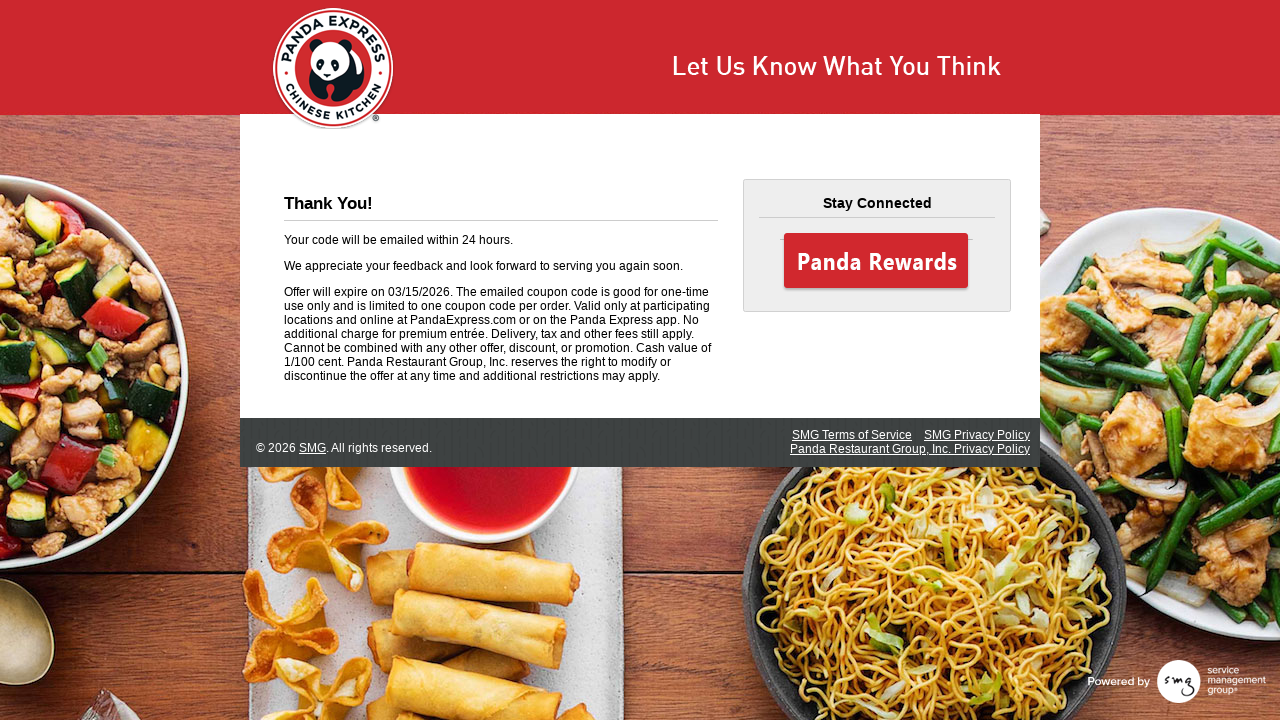